Navigates to a CSS examples listing page and clicks through pagination to browse multiple pages of CSS examples

Starting URL: https://www.haolizi.net/examples/css_1.html

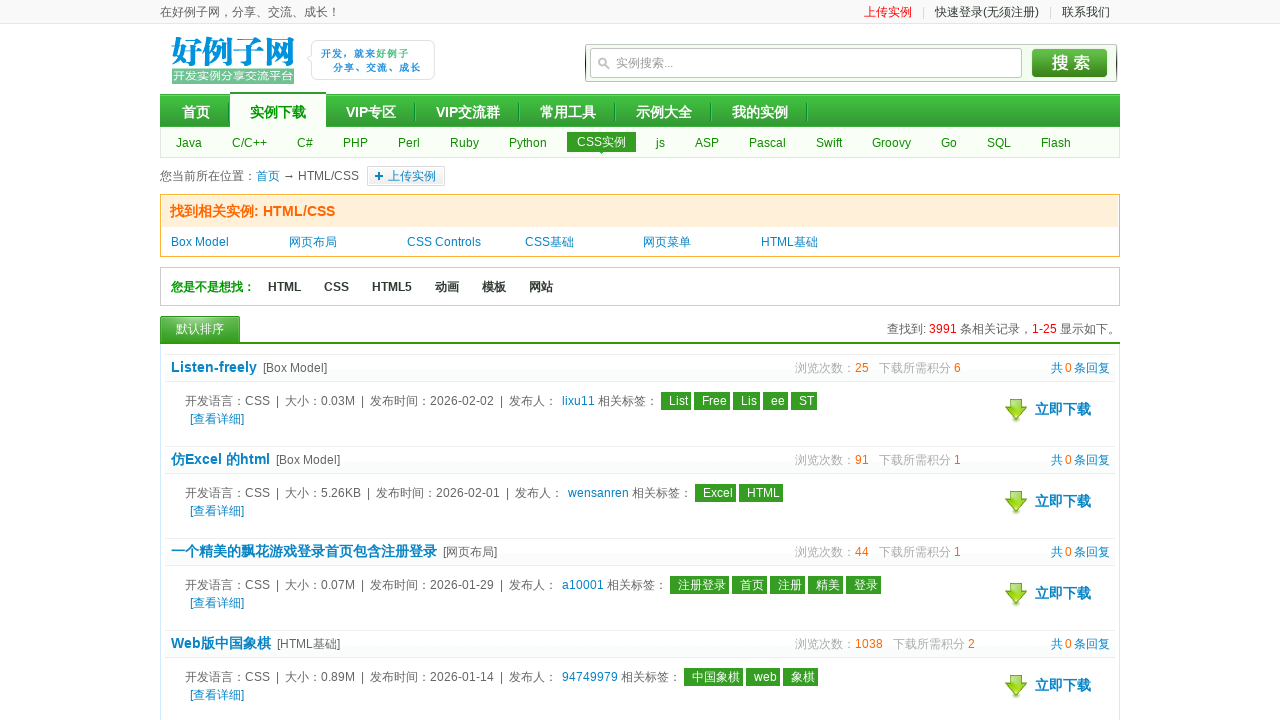

CSS examples list loaded on initial page
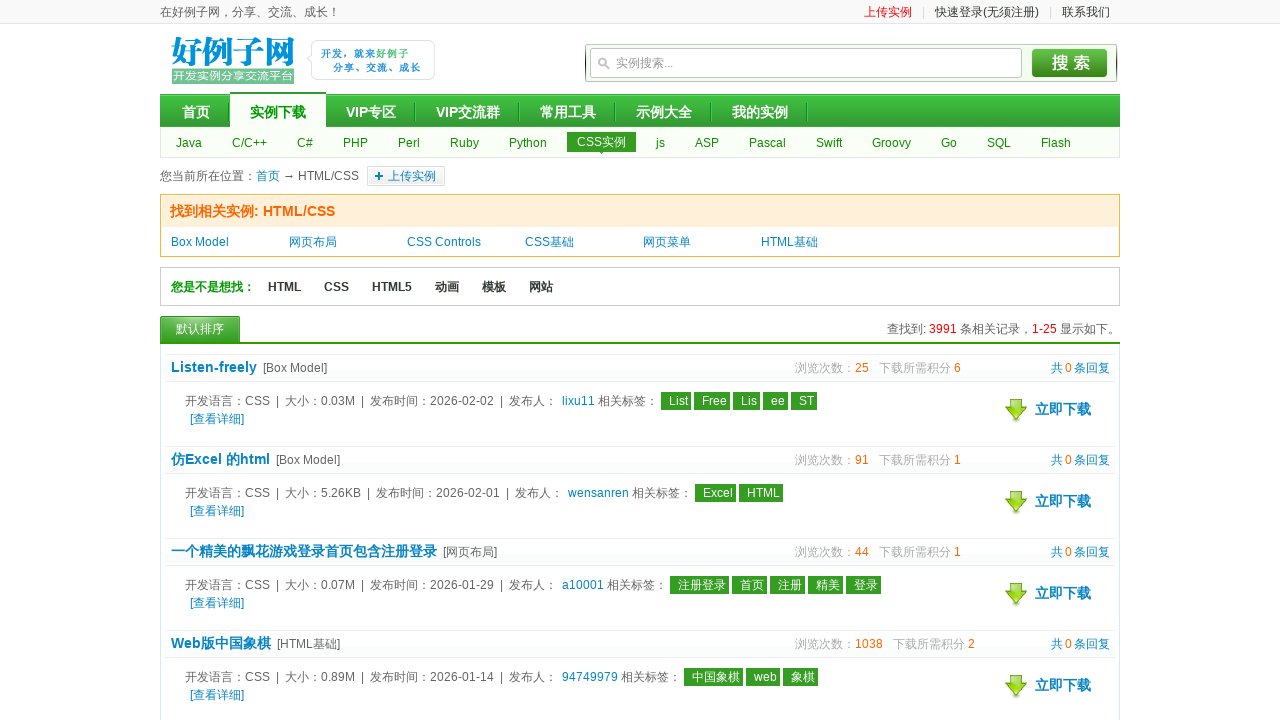

Clicked next page button (iteration 1/24) at (1056, 576) on xpath=//*[@id="content"]/div[5]/div/div/div[1]/div[2]/a >> nth=-2
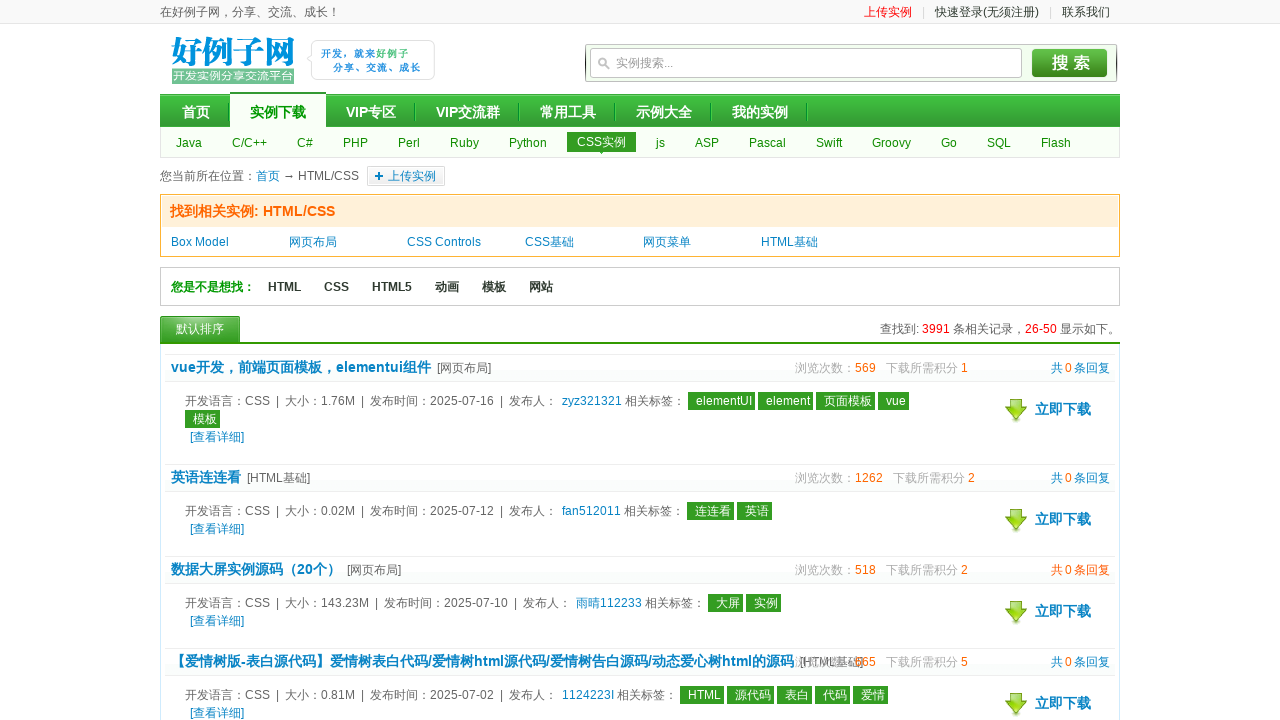

Waited for page content to load
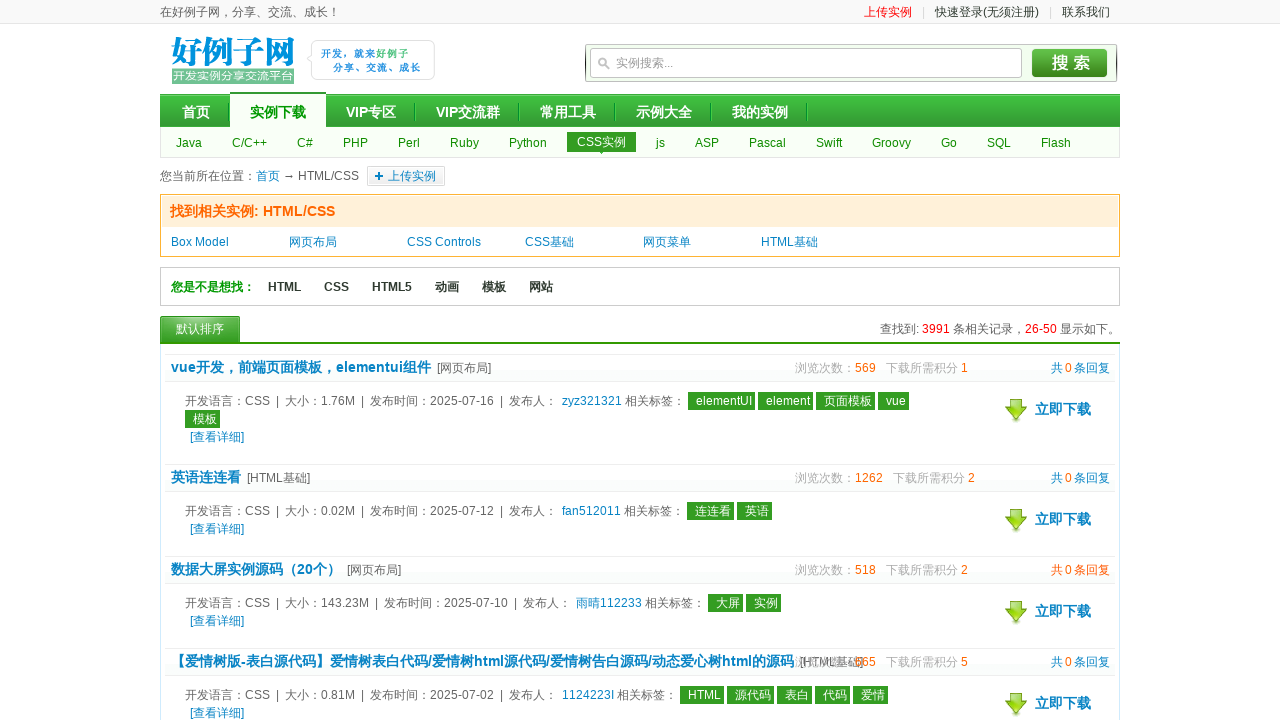

CSS examples list verified on page 2
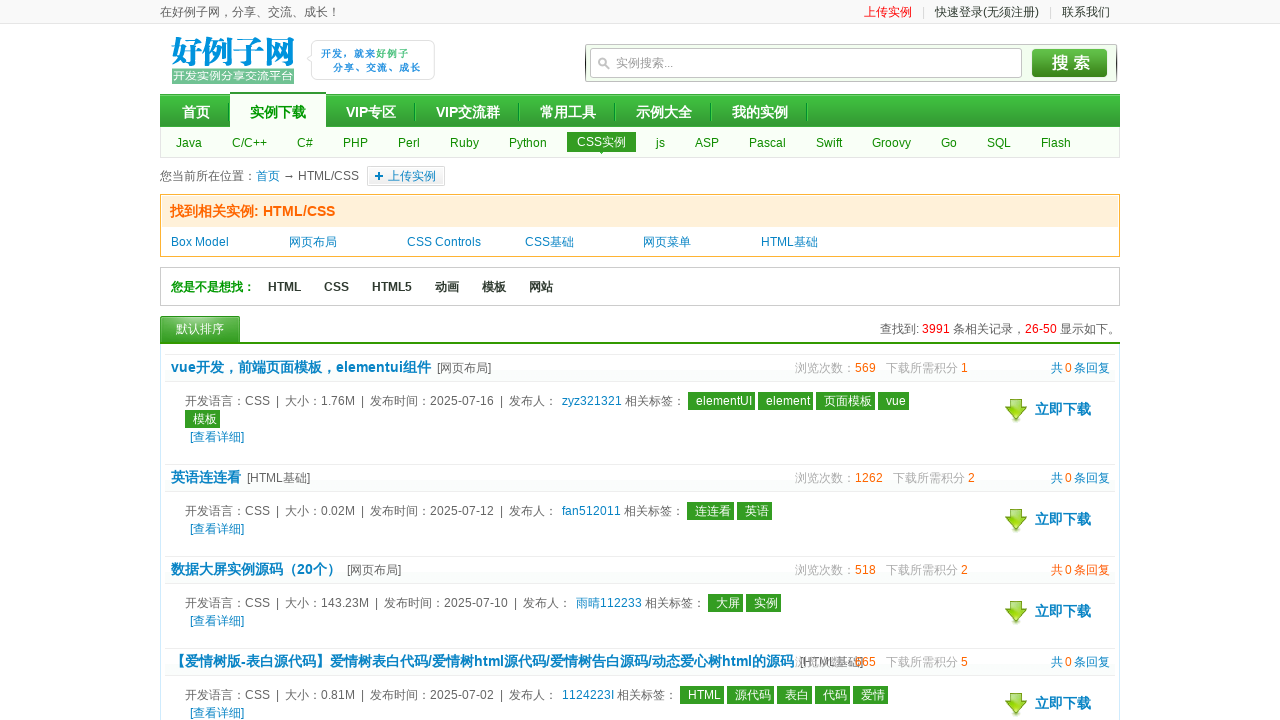

Clicked next page button (iteration 2/24) at (1056, 576) on xpath=//*[@id="content"]/div[5]/div/div/div[1]/div[2]/a >> nth=-2
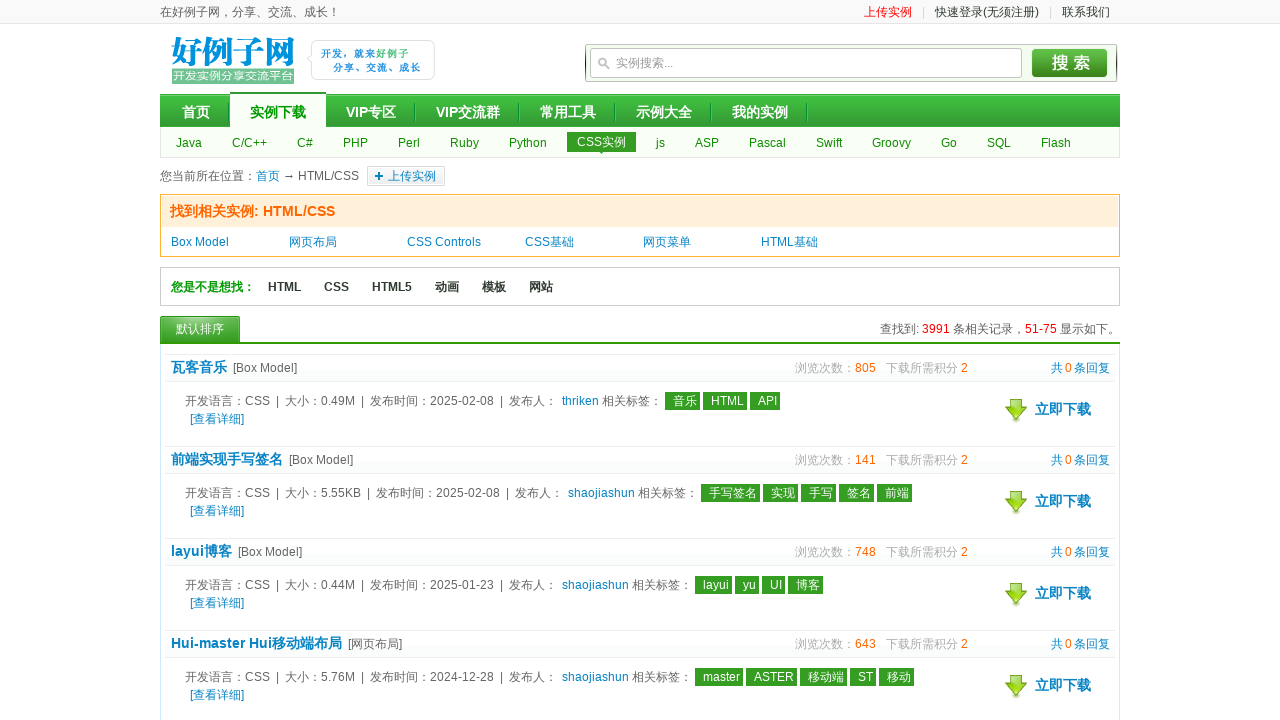

Waited for page content to load
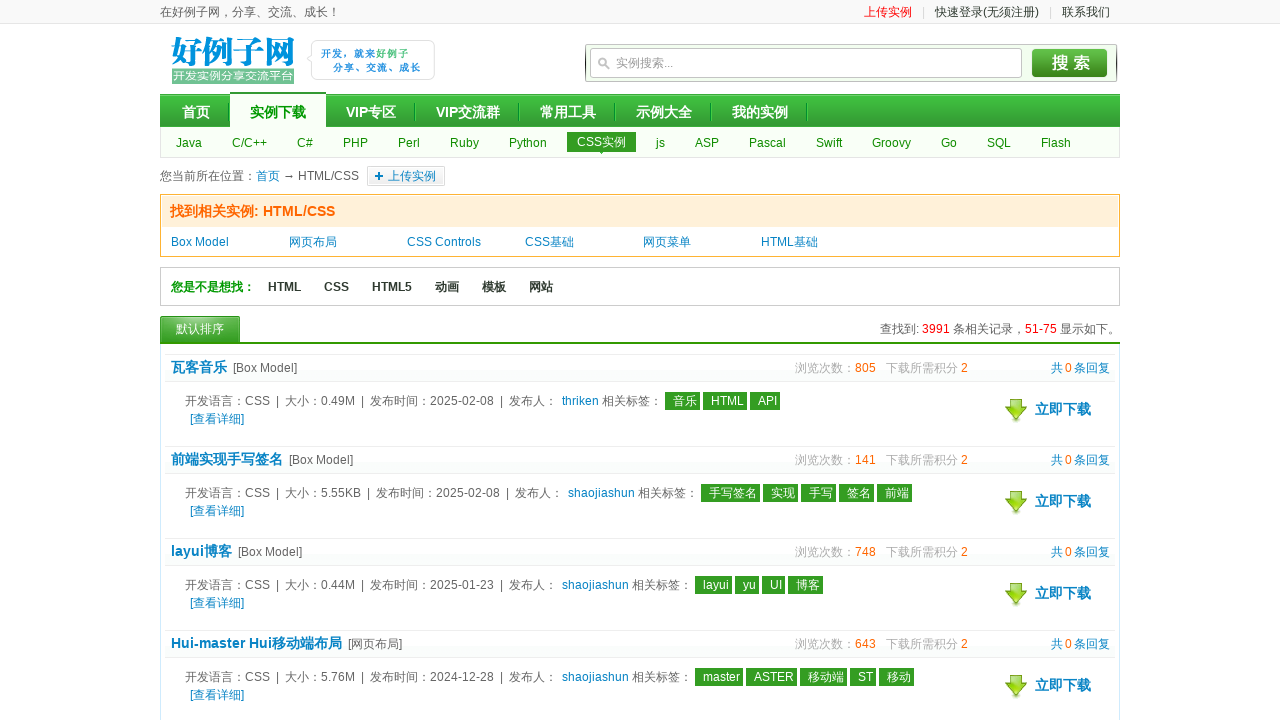

CSS examples list verified on page 3
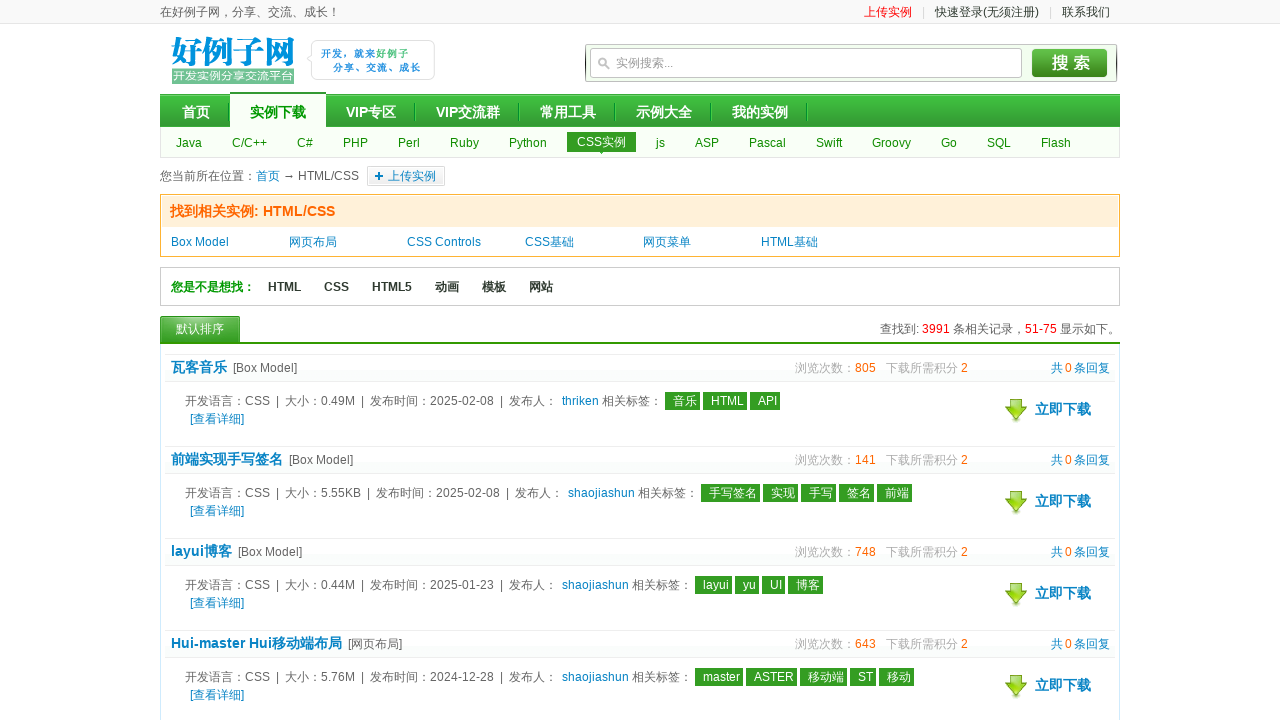

Clicked next page button (iteration 3/24) at (1056, 576) on xpath=//*[@id="content"]/div[5]/div/div/div[1]/div[2]/a >> nth=-2
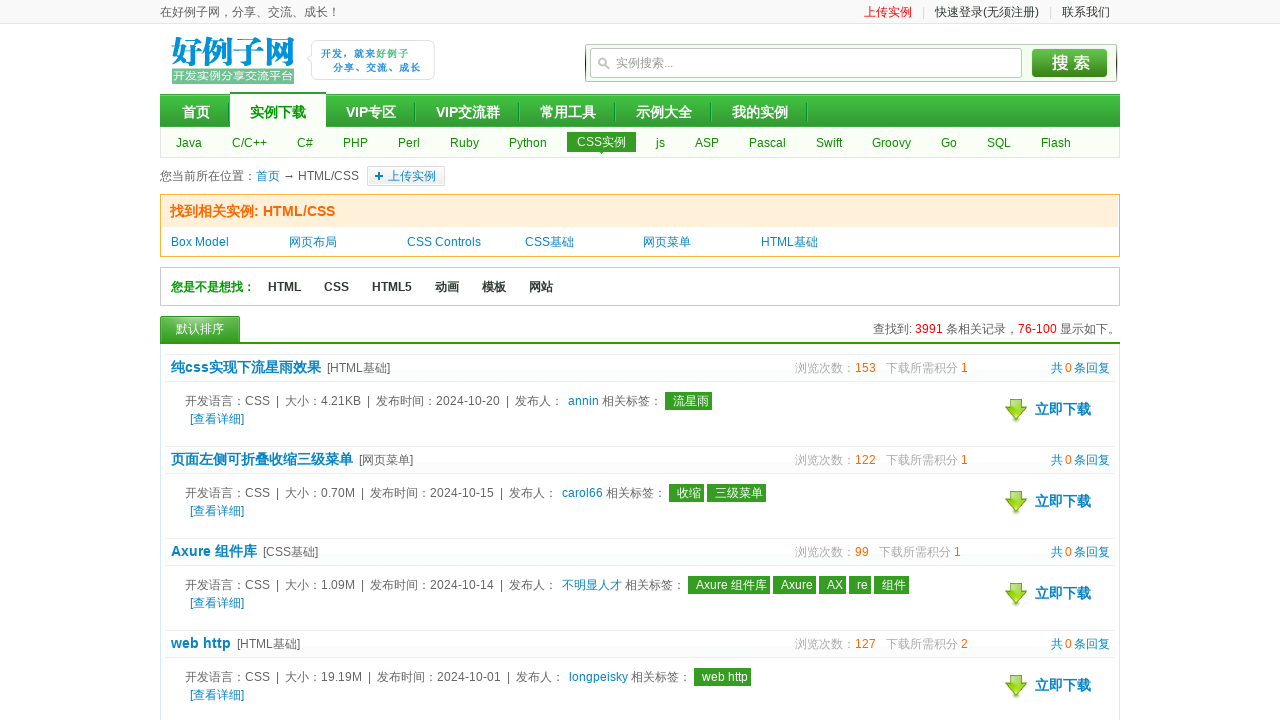

Waited for page content to load
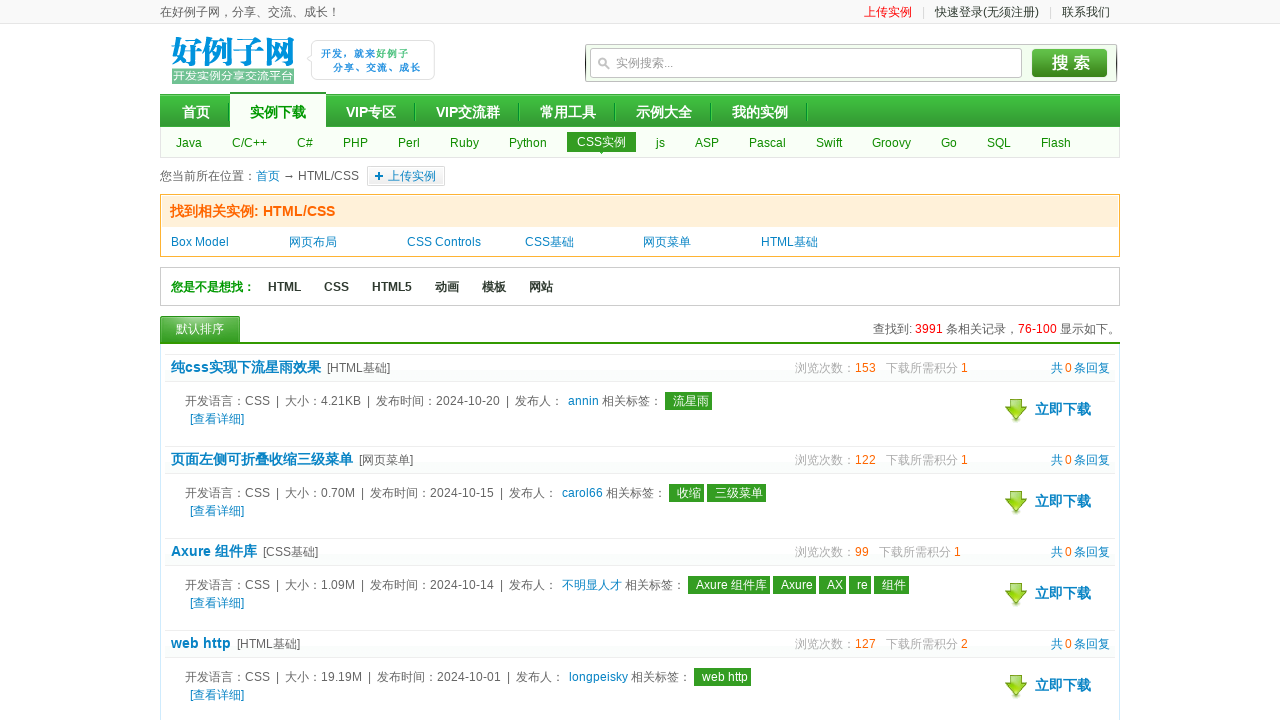

CSS examples list verified on page 4
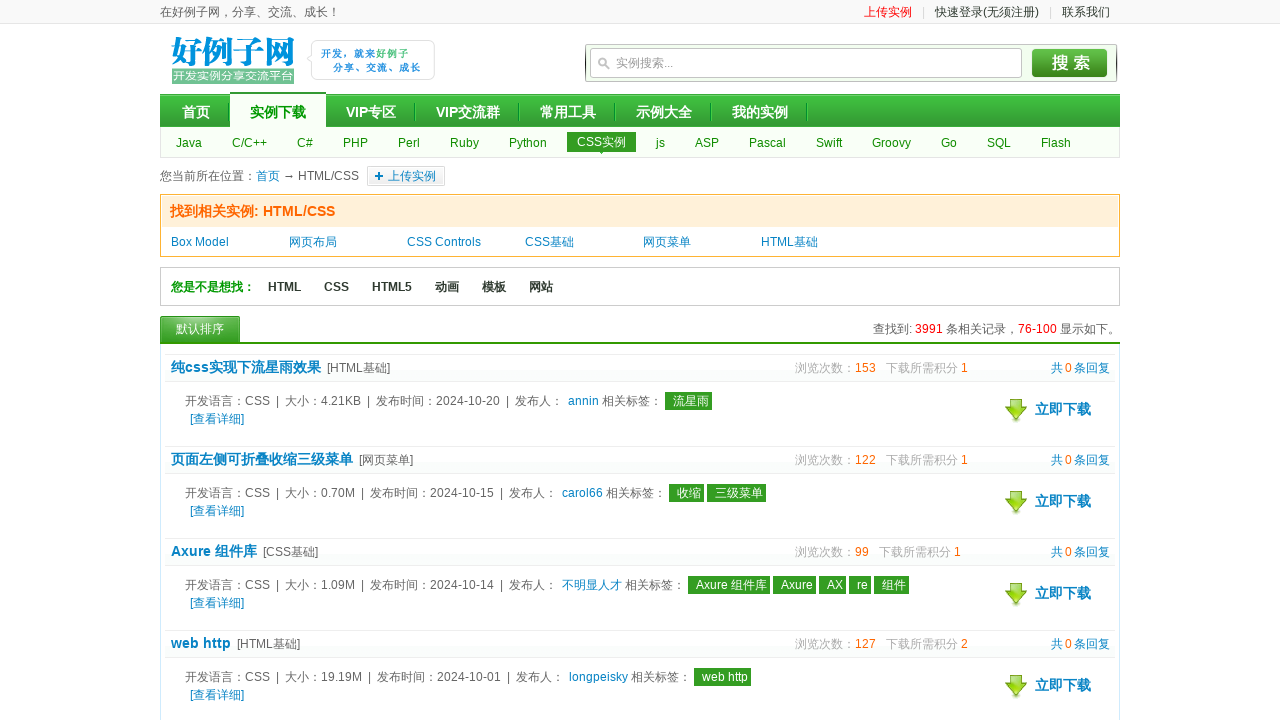

Clicked next page button (iteration 4/24) at (1056, 576) on xpath=//*[@id="content"]/div[5]/div/div/div[1]/div[2]/a >> nth=-2
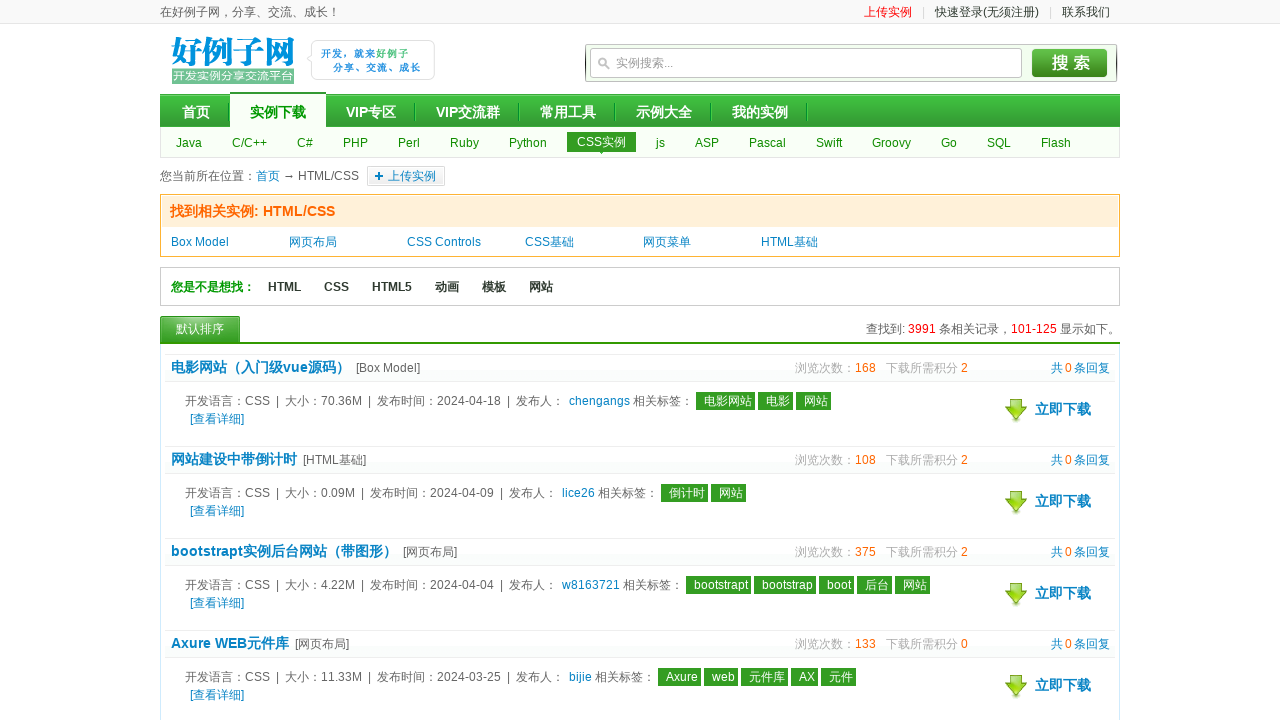

Waited for page content to load
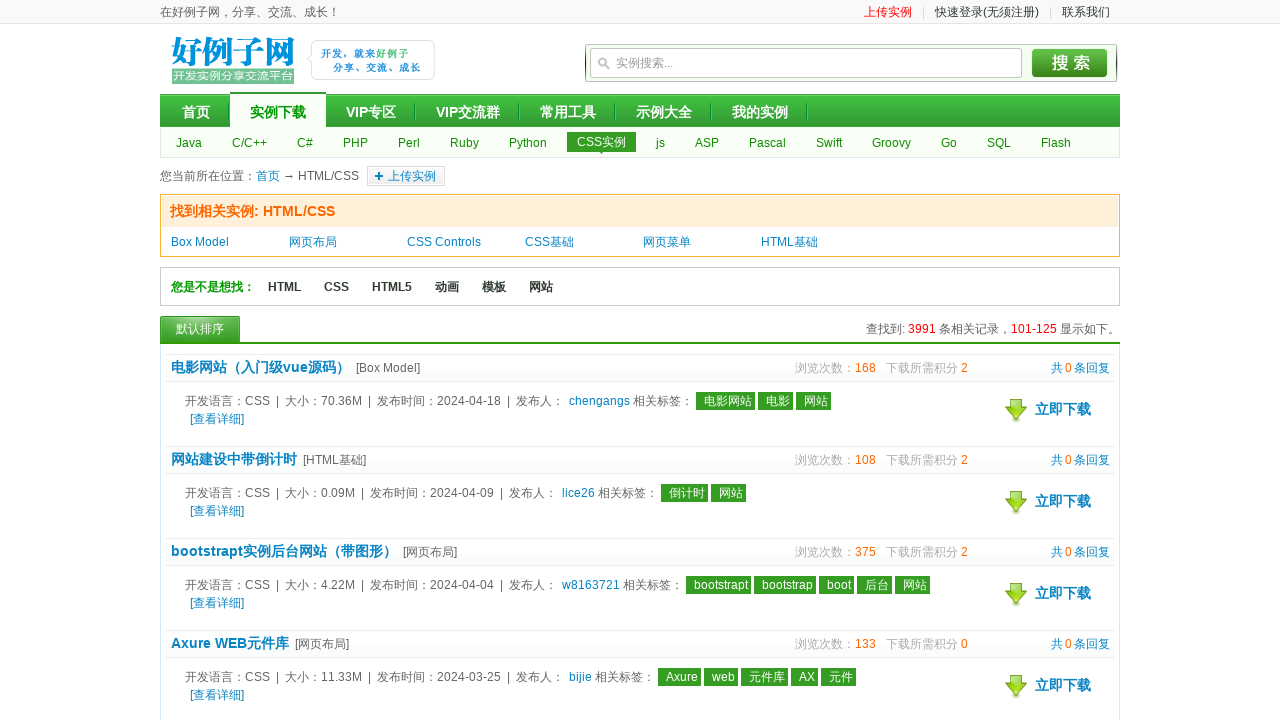

CSS examples list verified on page 5
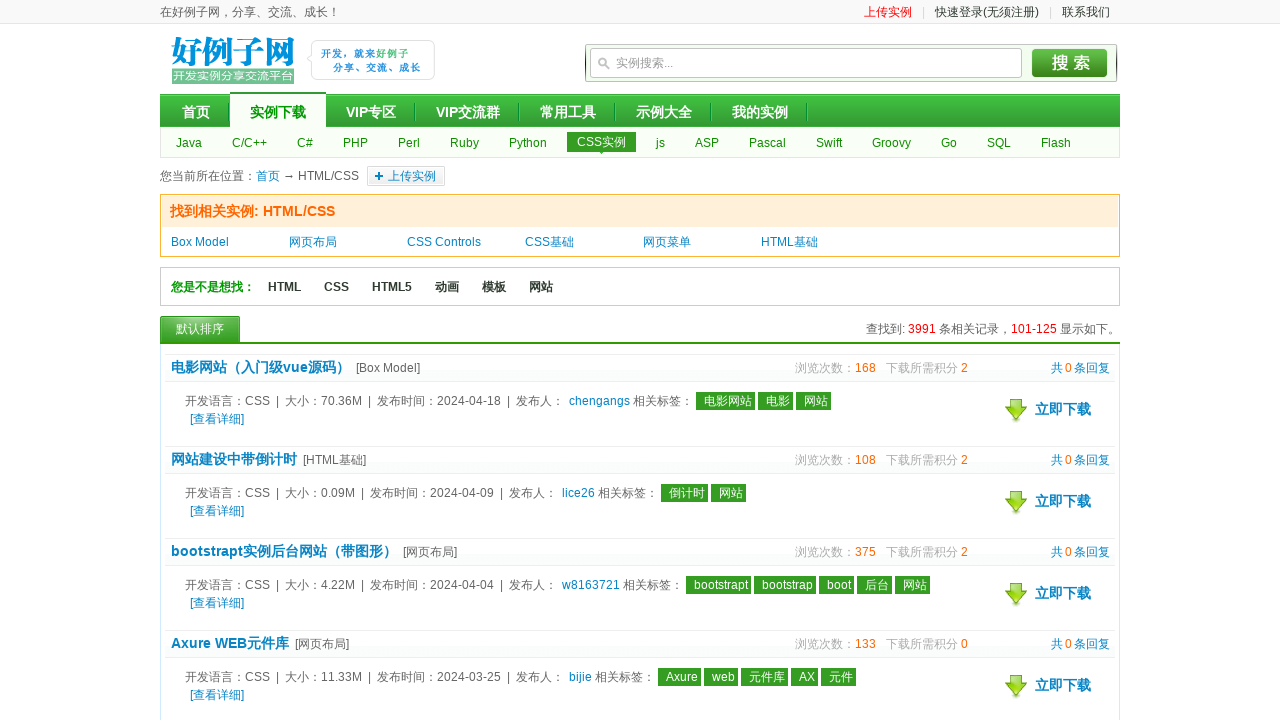

Clicked next page button (iteration 5/24) at (1056, 576) on xpath=//*[@id="content"]/div[5]/div/div/div[1]/div[2]/a >> nth=-2
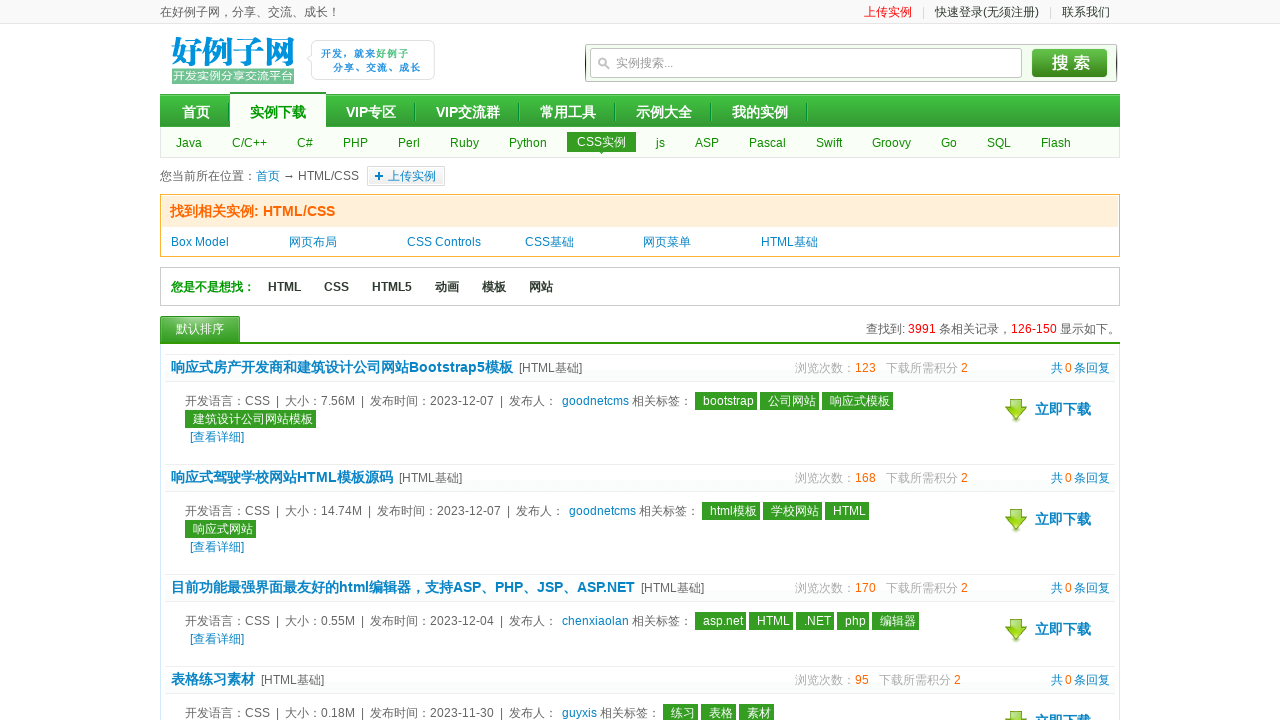

Waited for page content to load
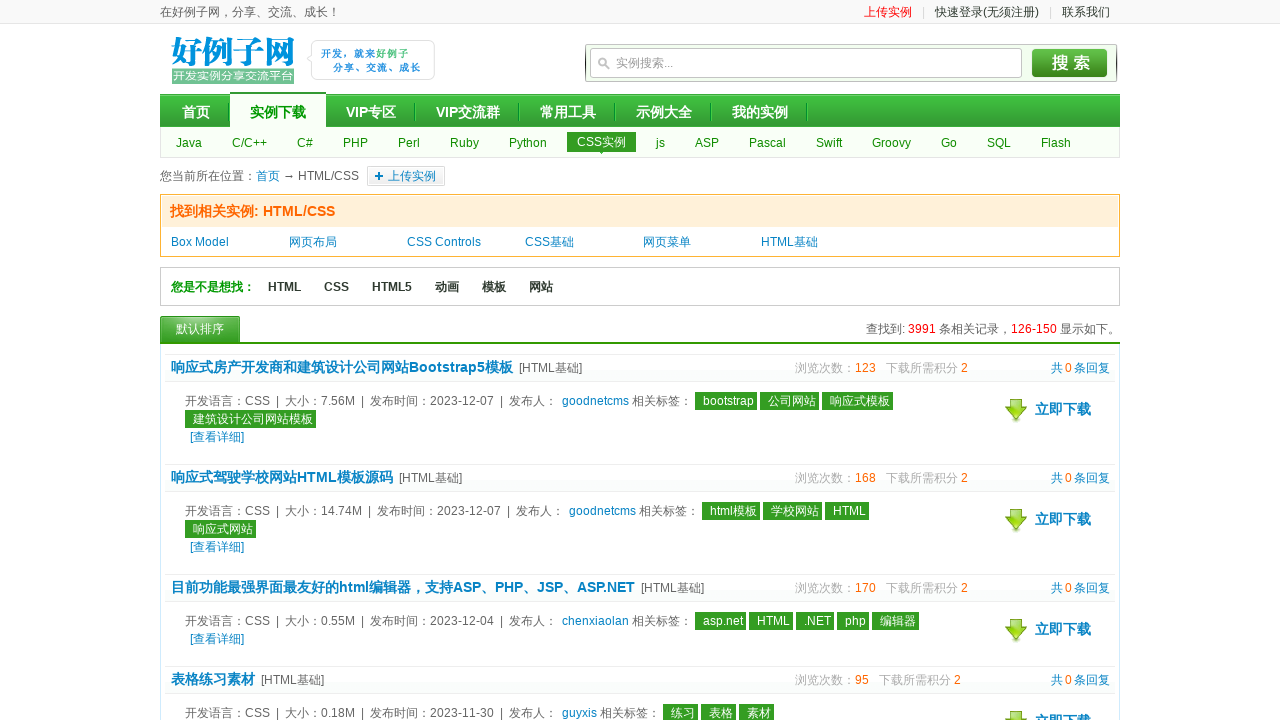

CSS examples list verified on page 6
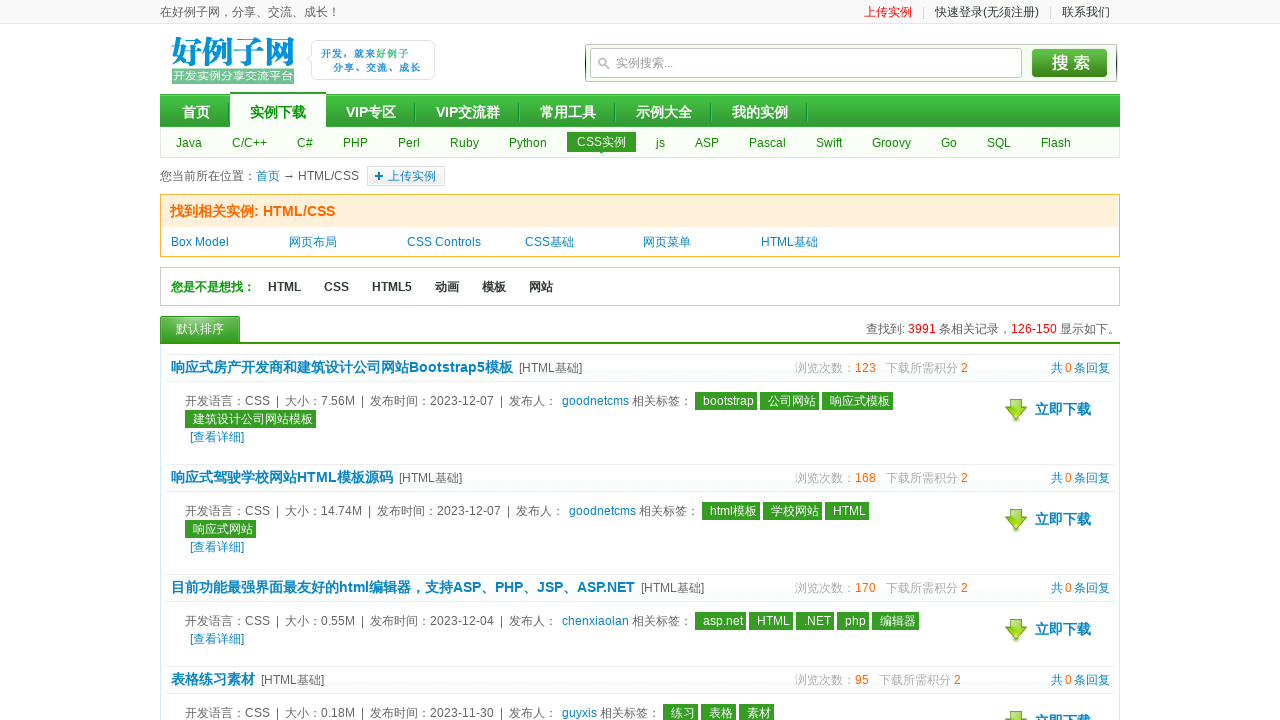

Clicked next page button (iteration 6/24) at (1056, 576) on xpath=//*[@id="content"]/div[5]/div/div/div[1]/div[2]/a >> nth=-2
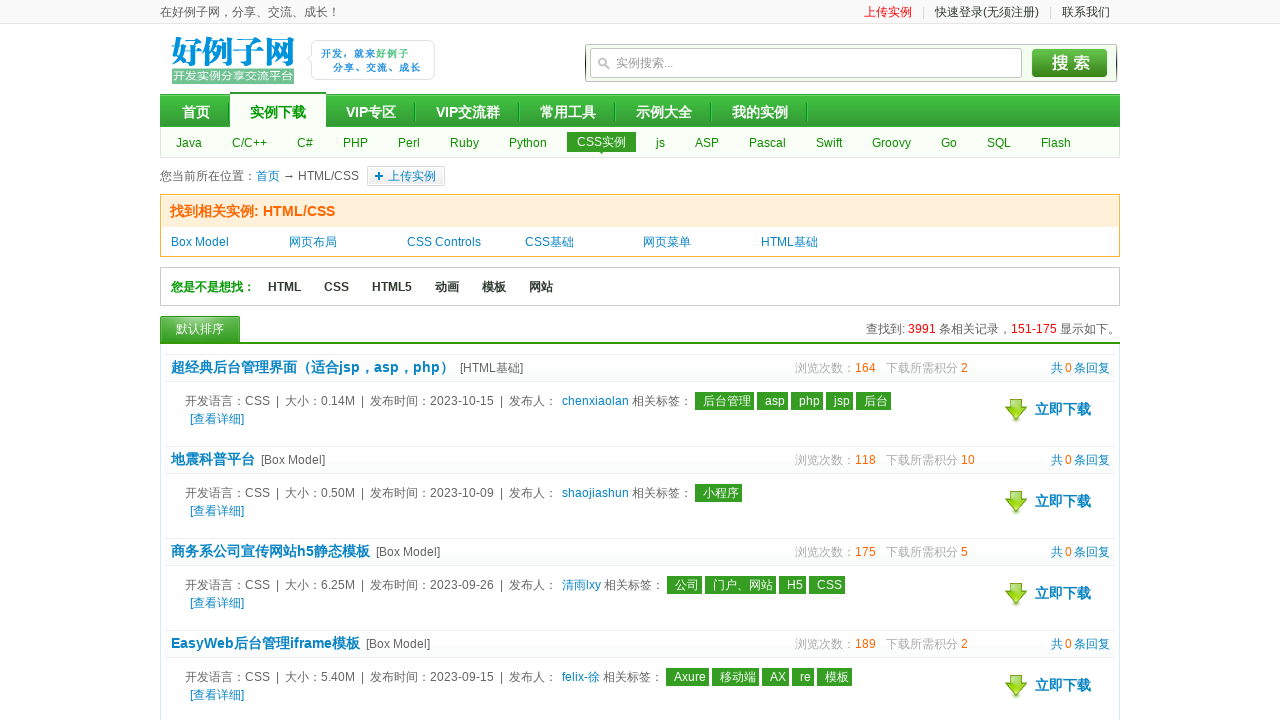

Waited for page content to load
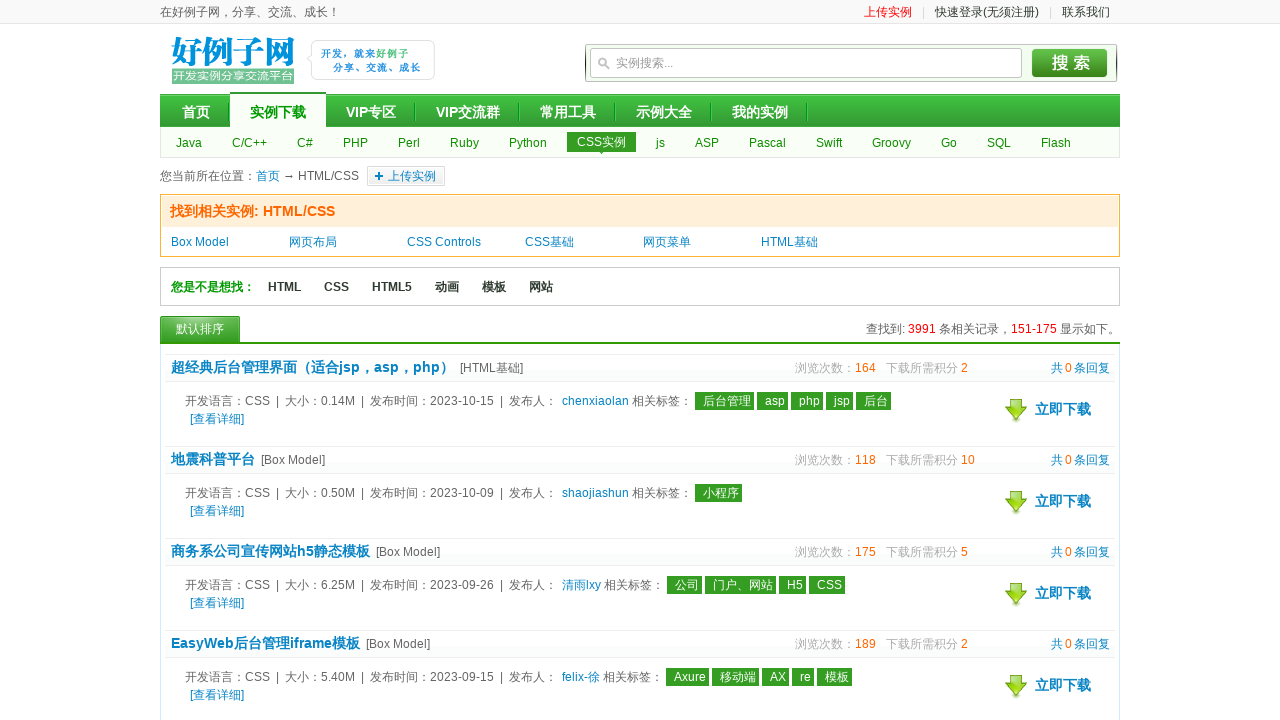

CSS examples list verified on page 7
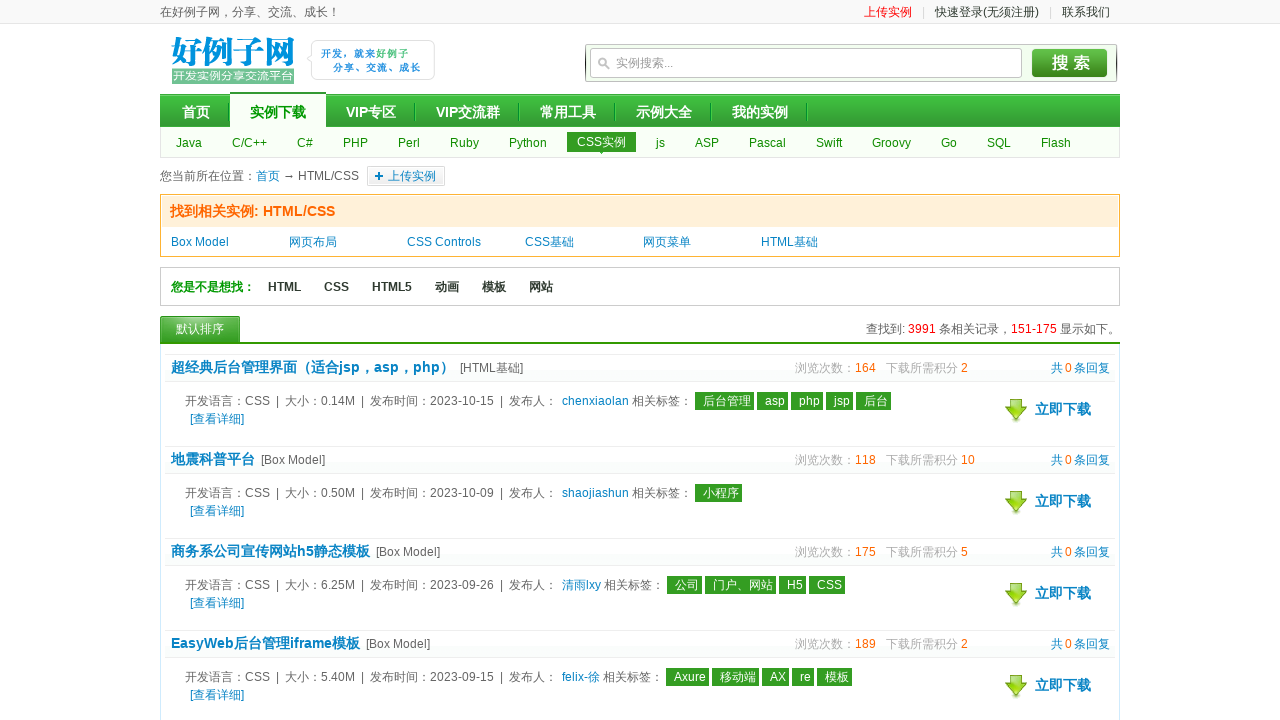

Clicked next page button (iteration 7/24) at (1056, 576) on xpath=//*[@id="content"]/div[5]/div/div/div[1]/div[2]/a >> nth=-2
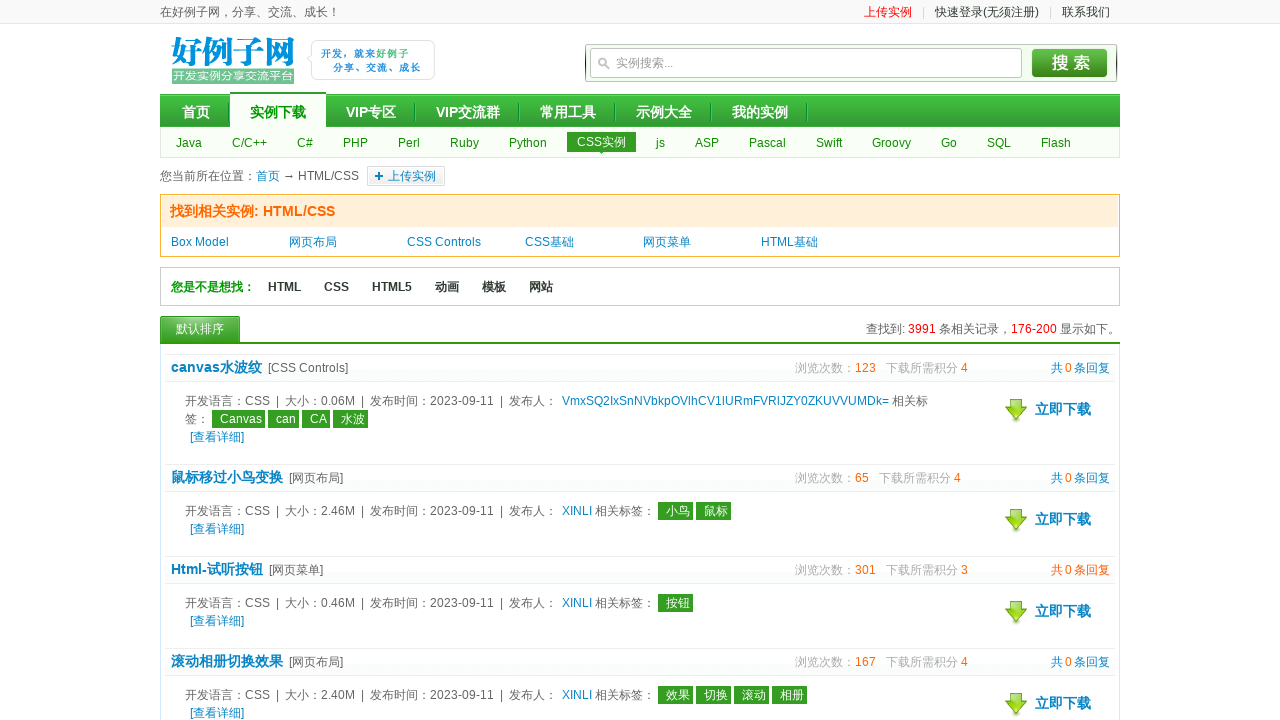

Waited for page content to load
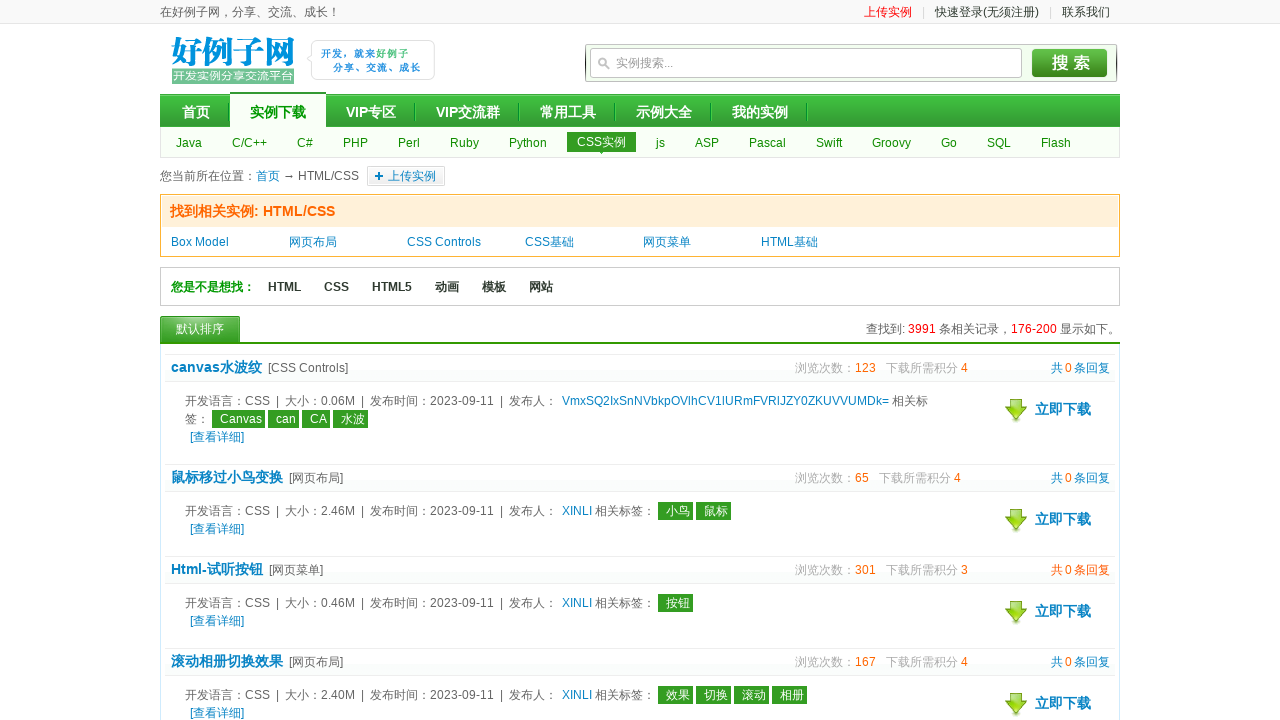

CSS examples list verified on page 8
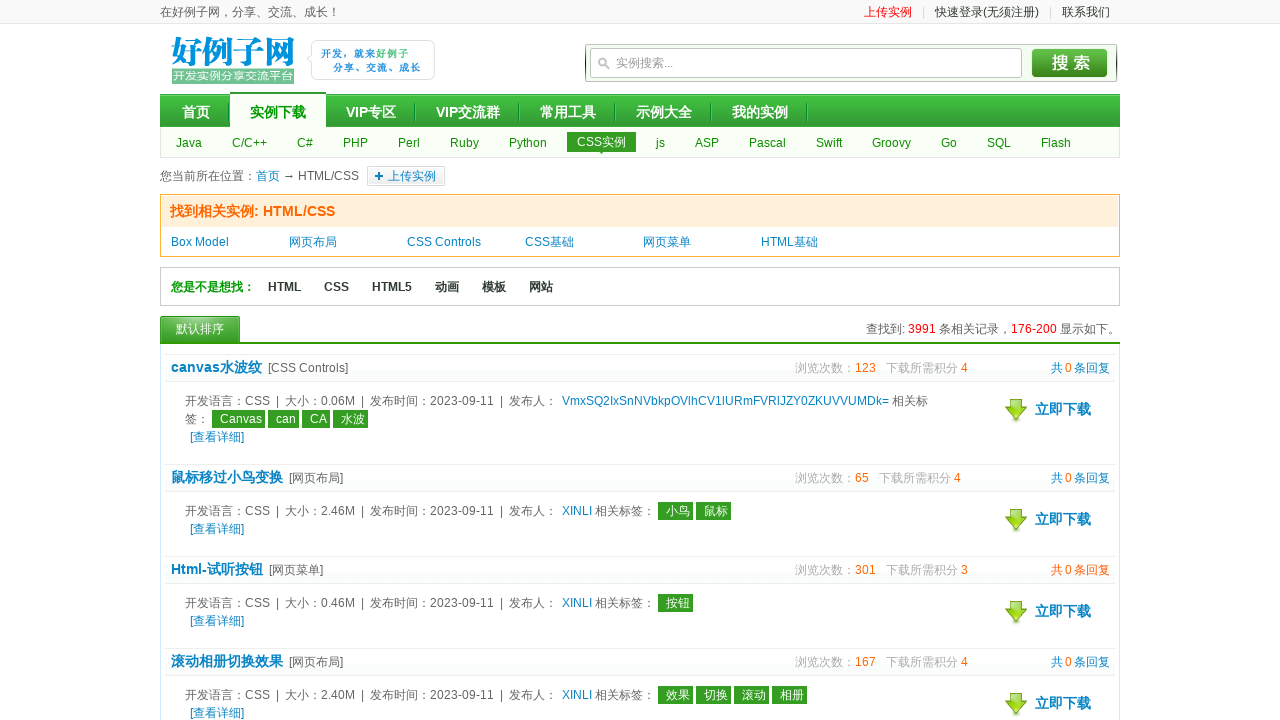

Clicked next page button (iteration 8/24) at (1056, 576) on xpath=//*[@id="content"]/div[5]/div/div/div[1]/div[2]/a >> nth=-2
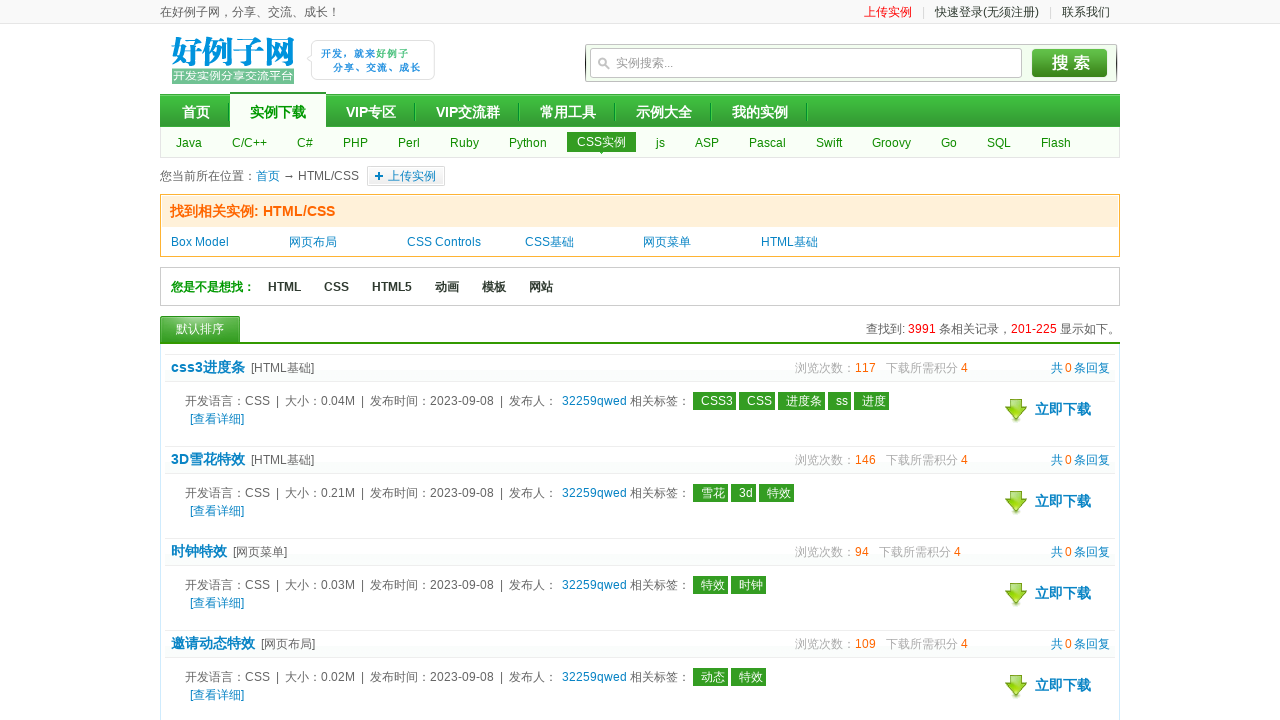

Waited for page content to load
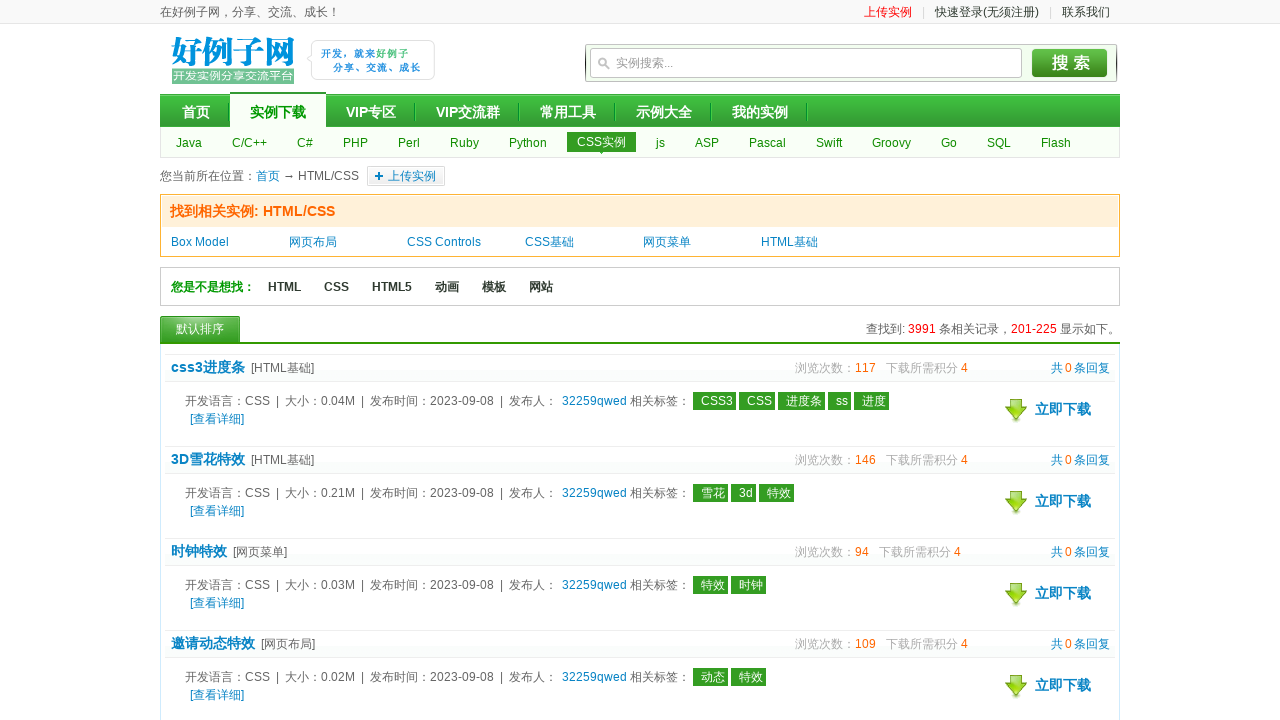

CSS examples list verified on page 9
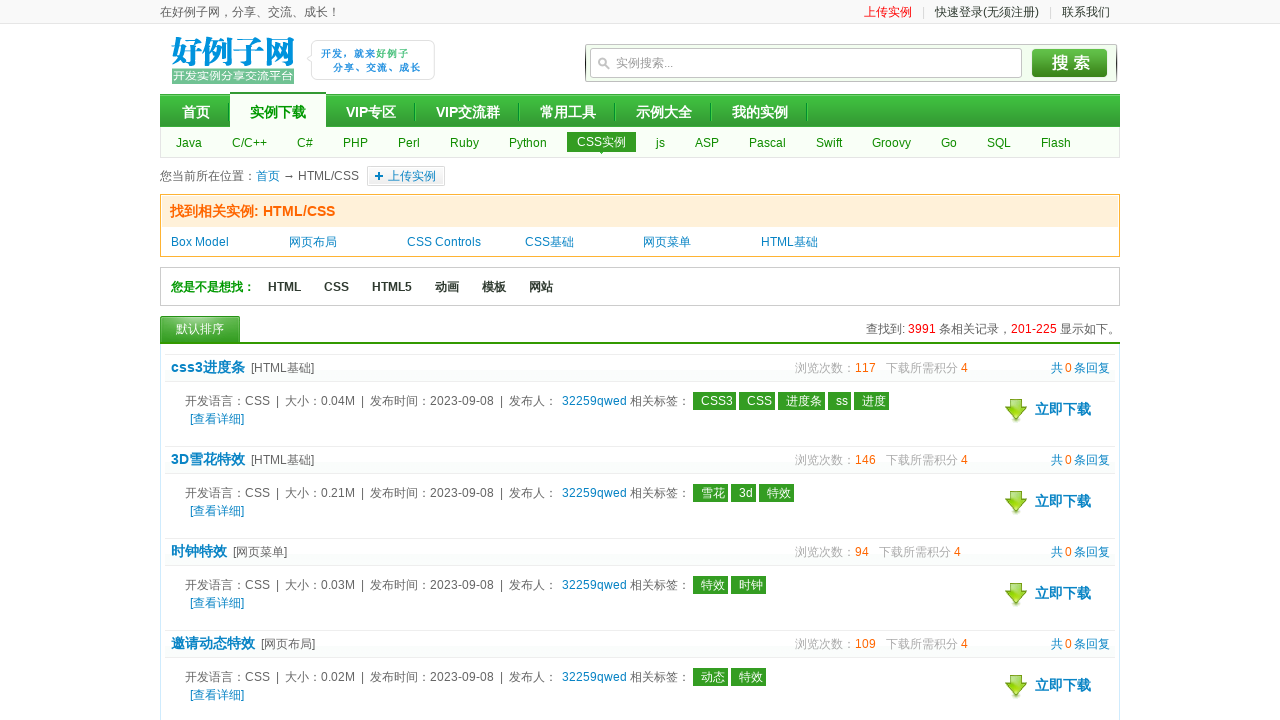

Clicked next page button (iteration 9/24) at (1056, 576) on xpath=//*[@id="content"]/div[5]/div/div/div[1]/div[2]/a >> nth=-2
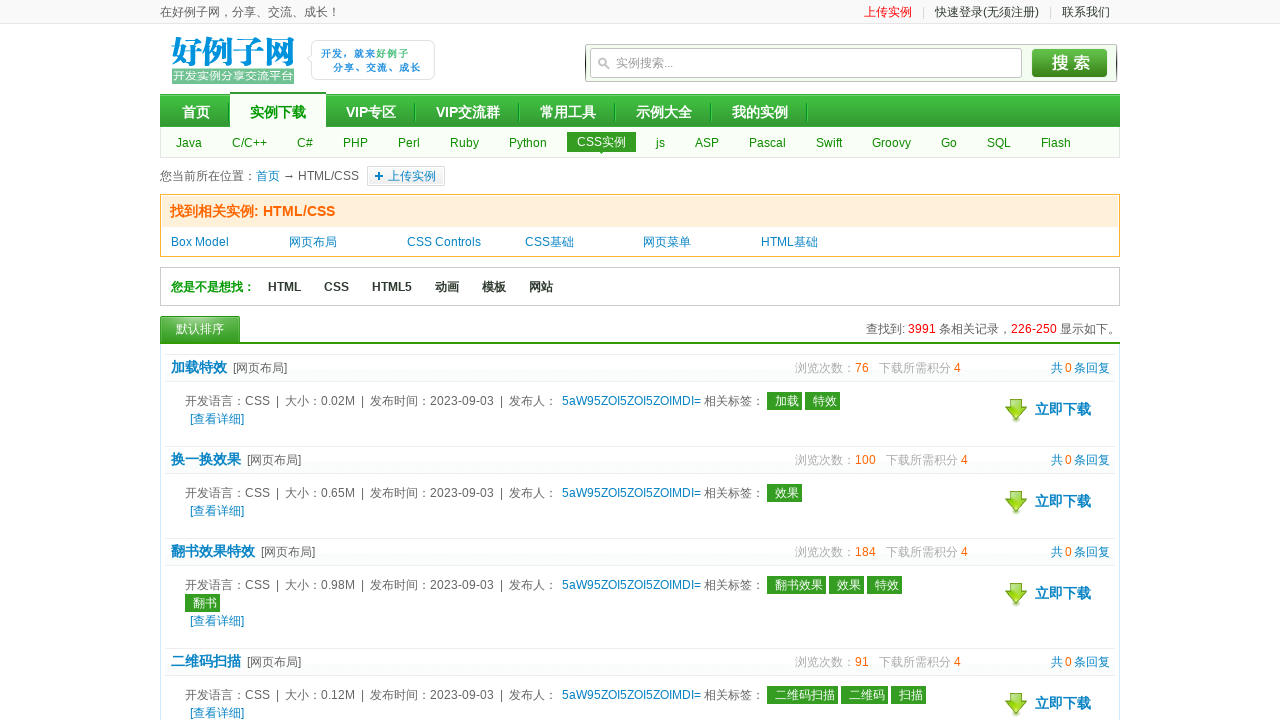

Waited for page content to load
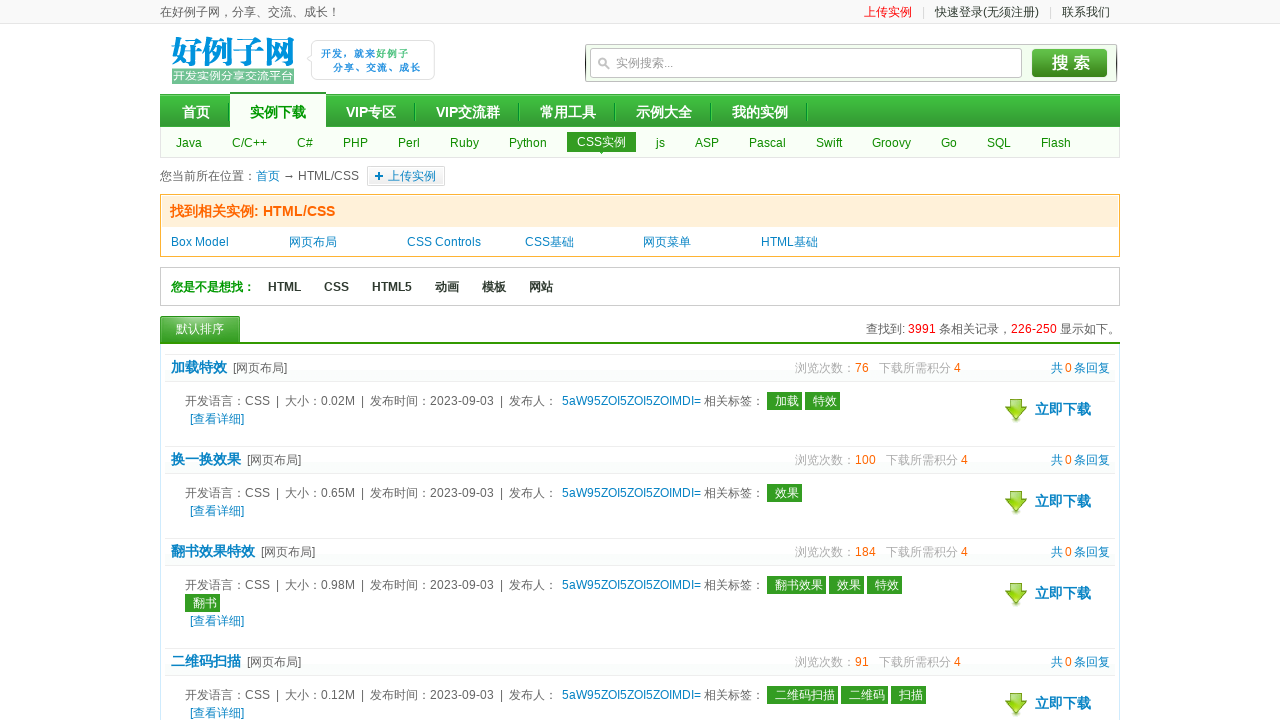

CSS examples list verified on page 10
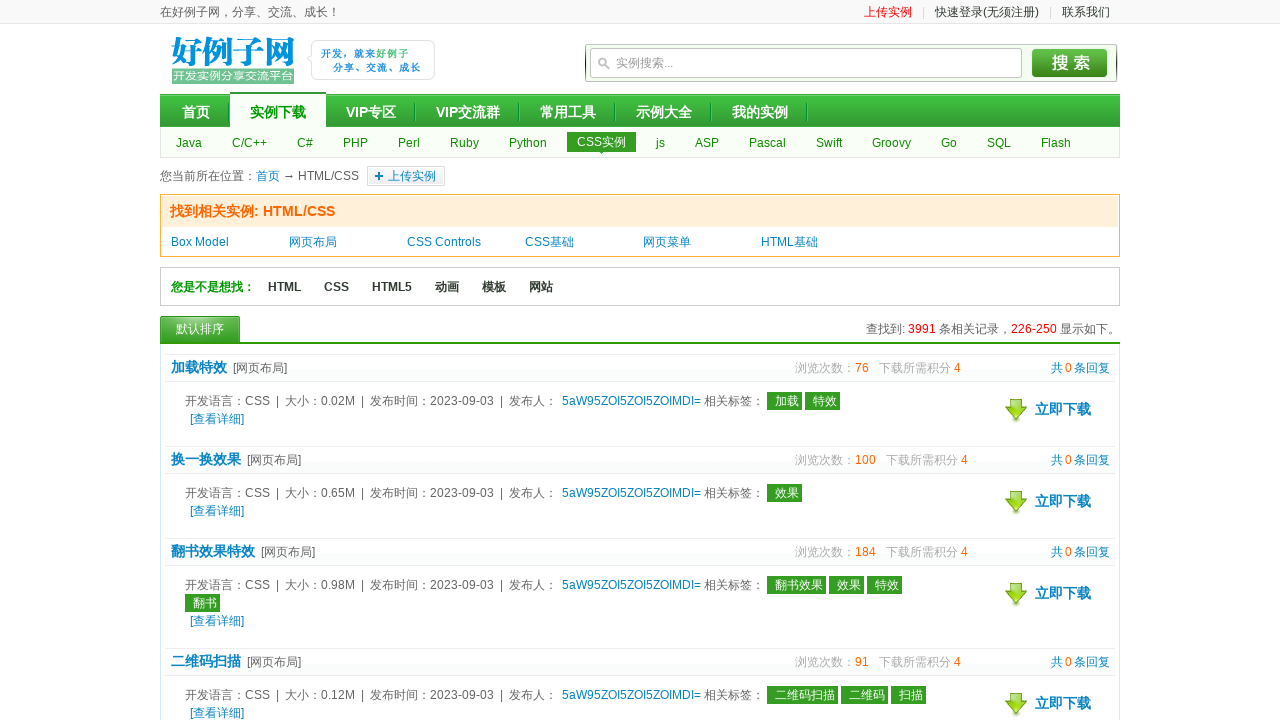

Clicked next page button (iteration 10/24) at (1056, 576) on xpath=//*[@id="content"]/div[5]/div/div/div[1]/div[2]/a >> nth=-2
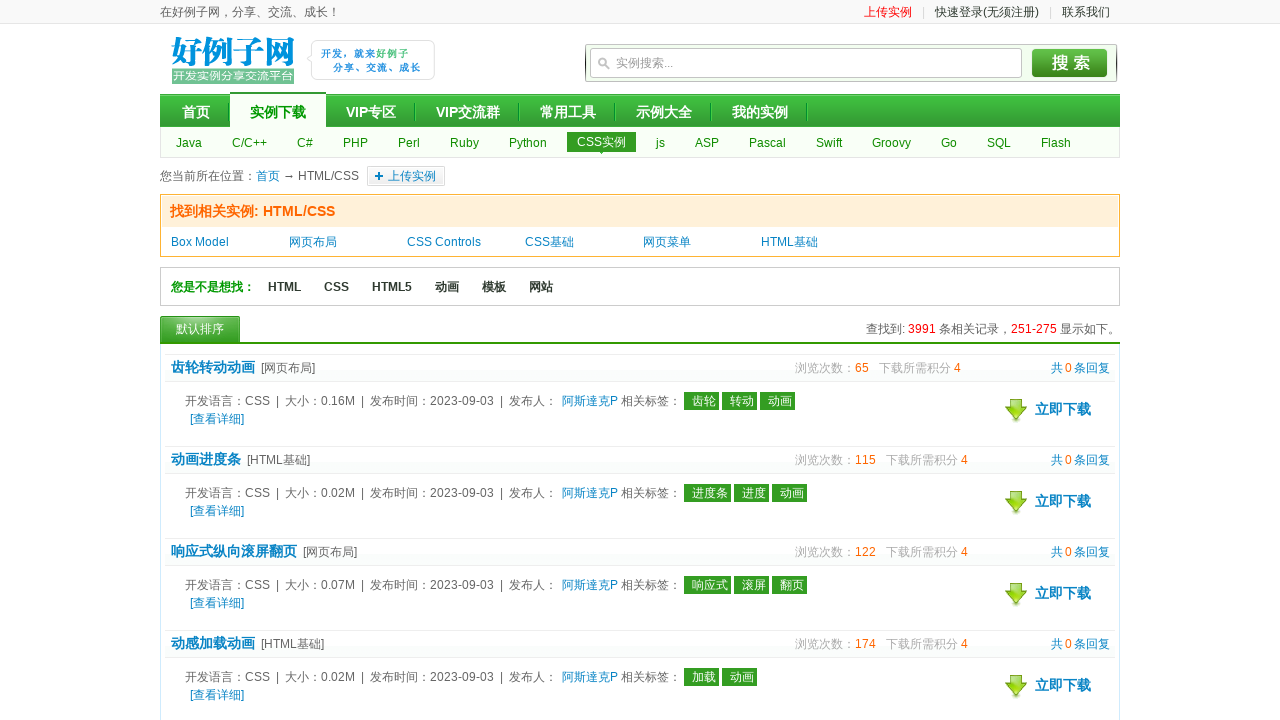

Waited for page content to load
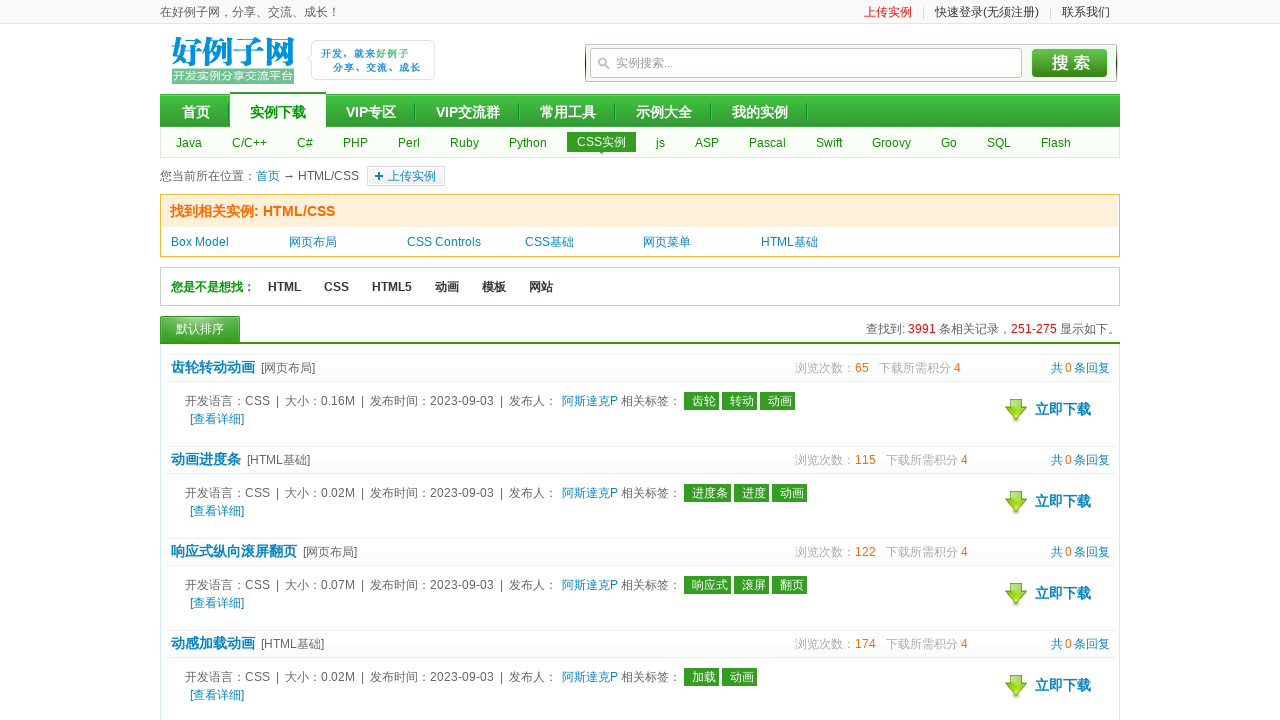

CSS examples list verified on page 11
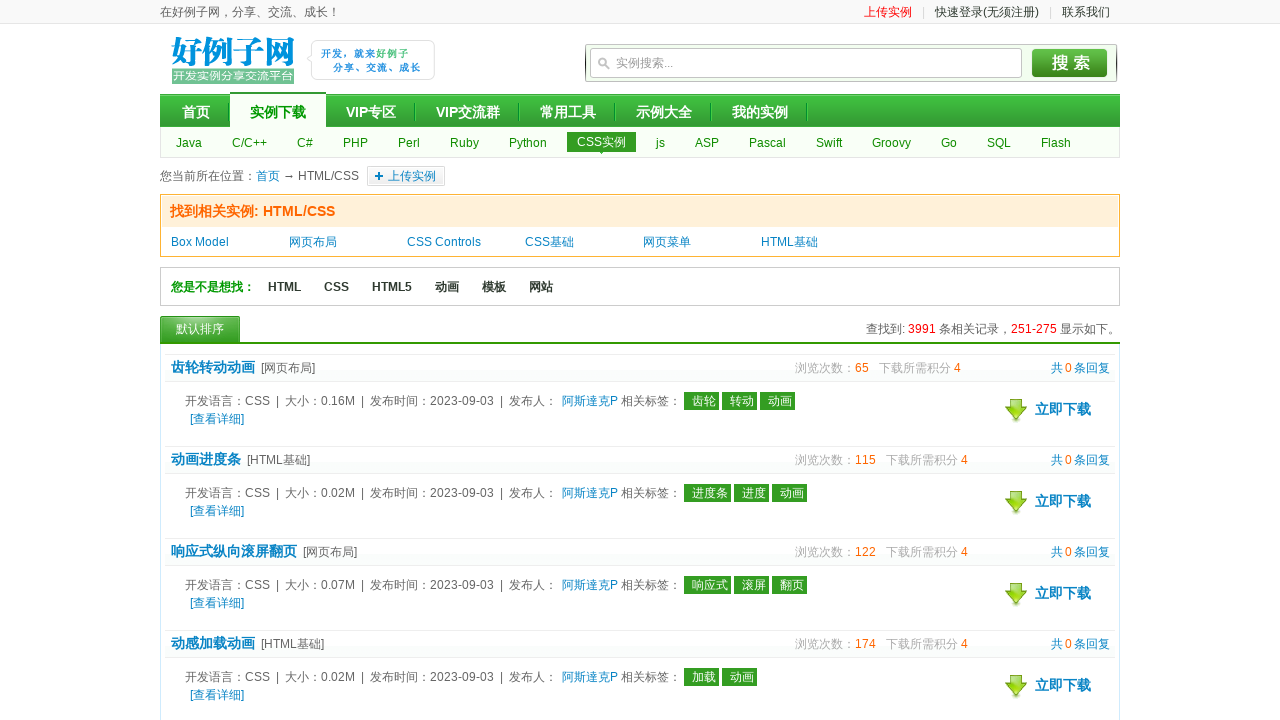

Clicked next page button (iteration 11/24) at (1056, 576) on xpath=//*[@id="content"]/div[5]/div/div/div[1]/div[2]/a >> nth=-2
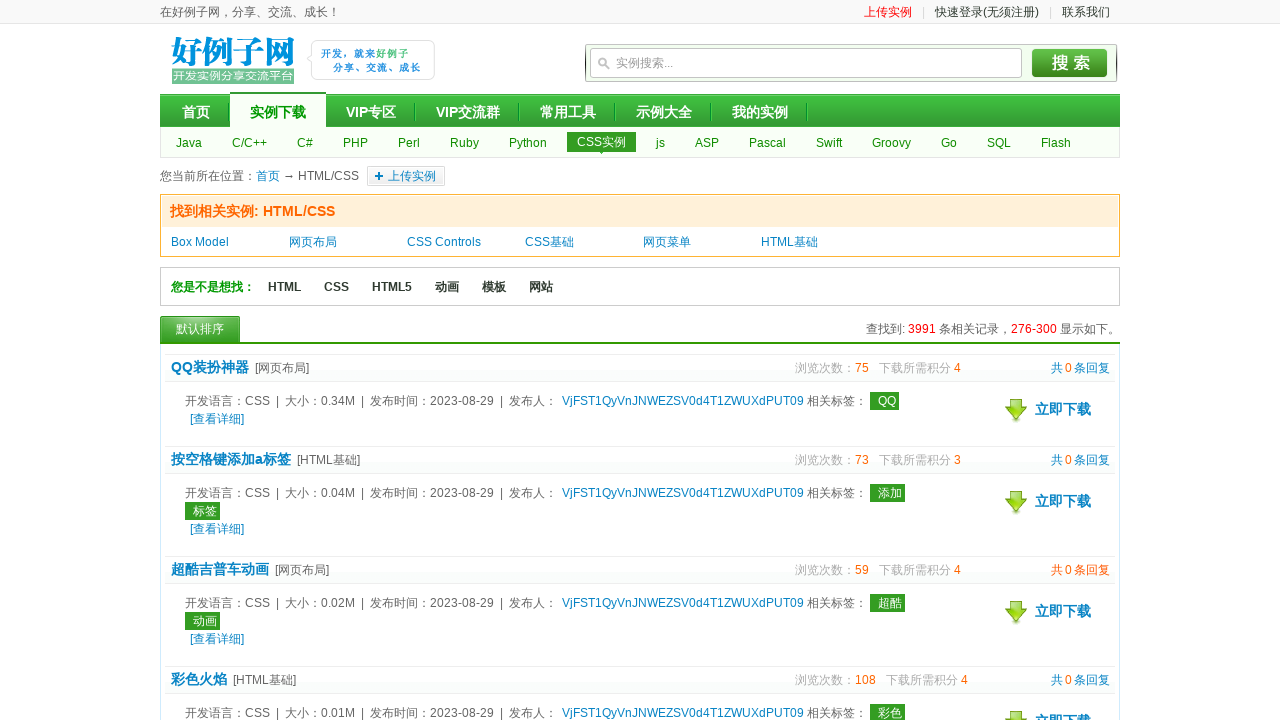

Waited for page content to load
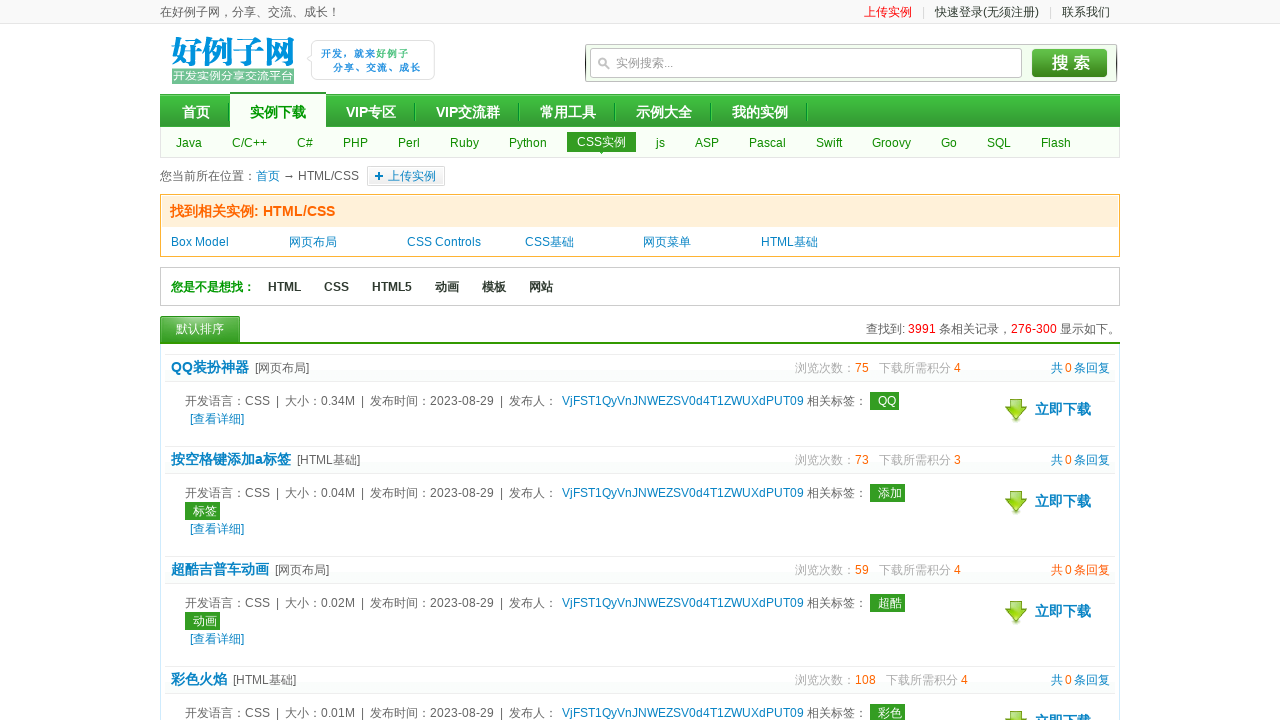

CSS examples list verified on page 12
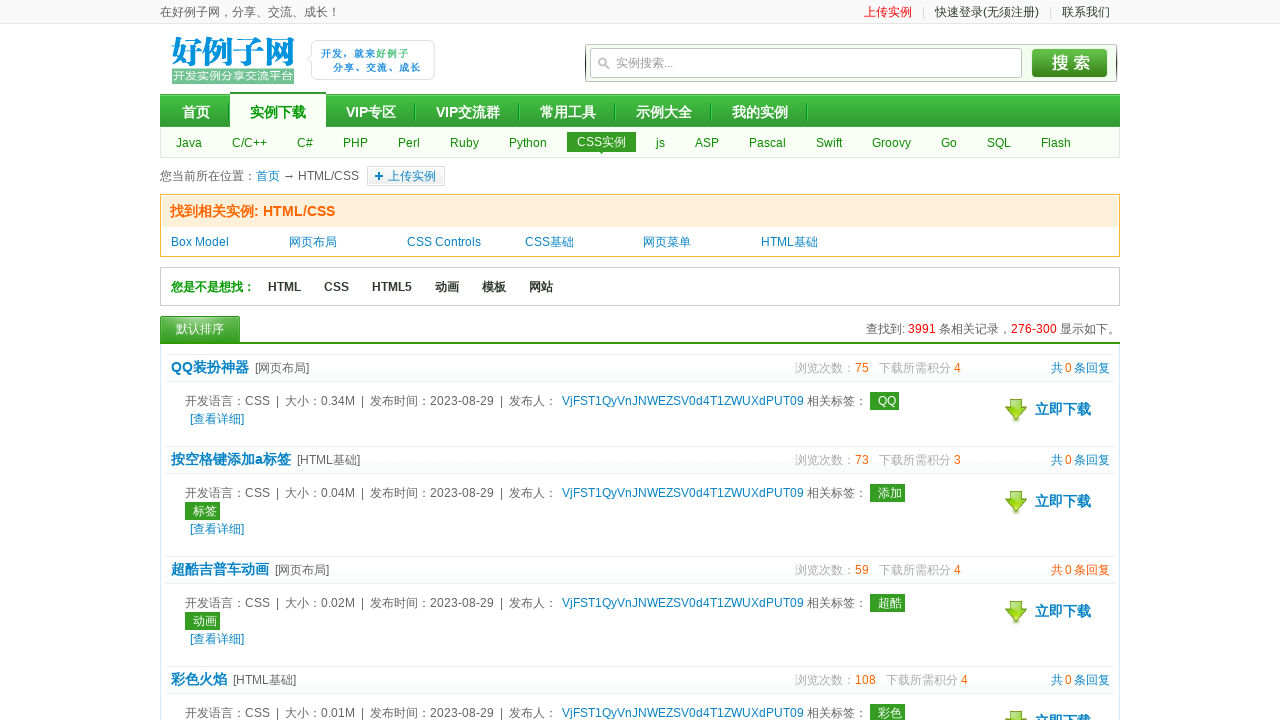

Clicked next page button (iteration 12/24) at (1056, 576) on xpath=//*[@id="content"]/div[5]/div/div/div[1]/div[2]/a >> nth=-2
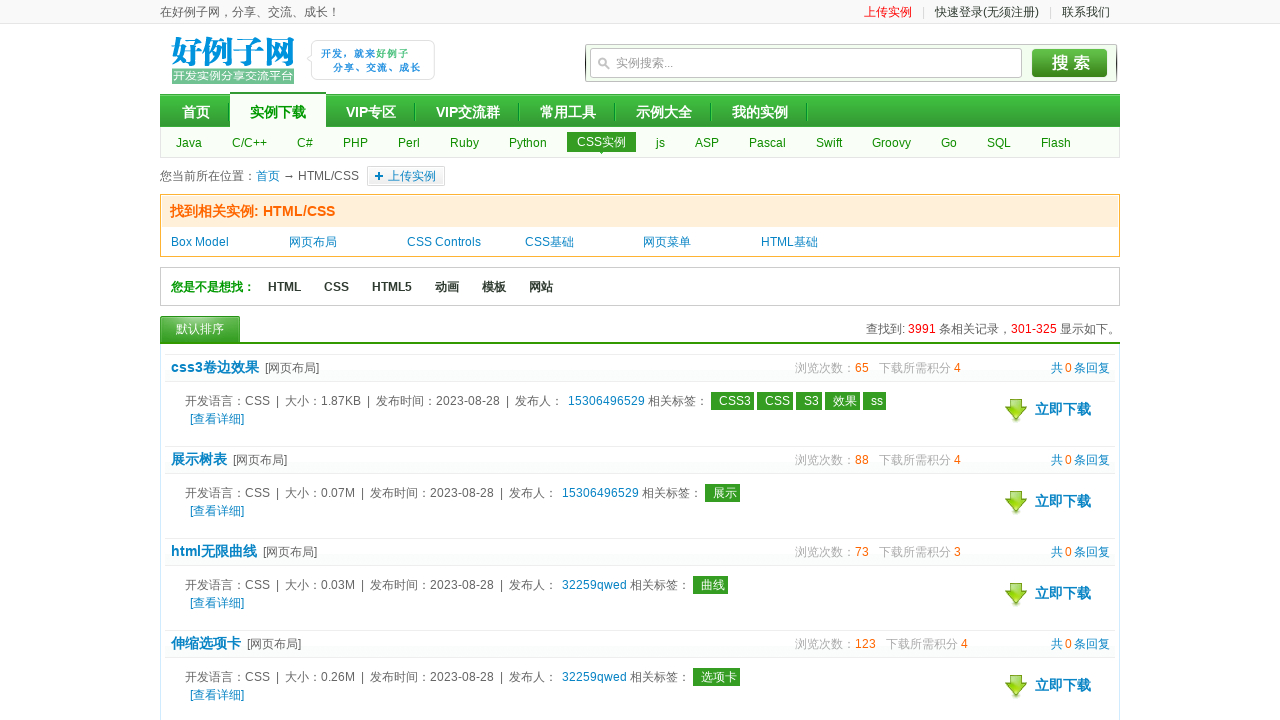

Waited for page content to load
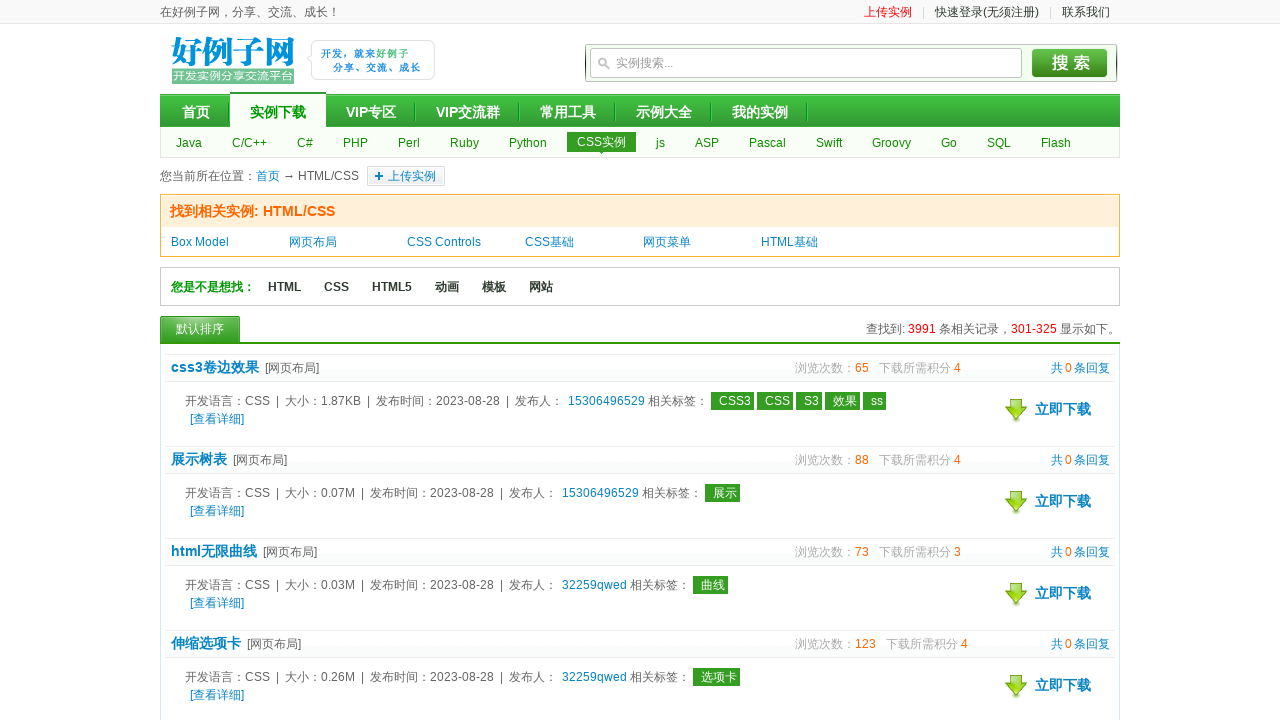

CSS examples list verified on page 13
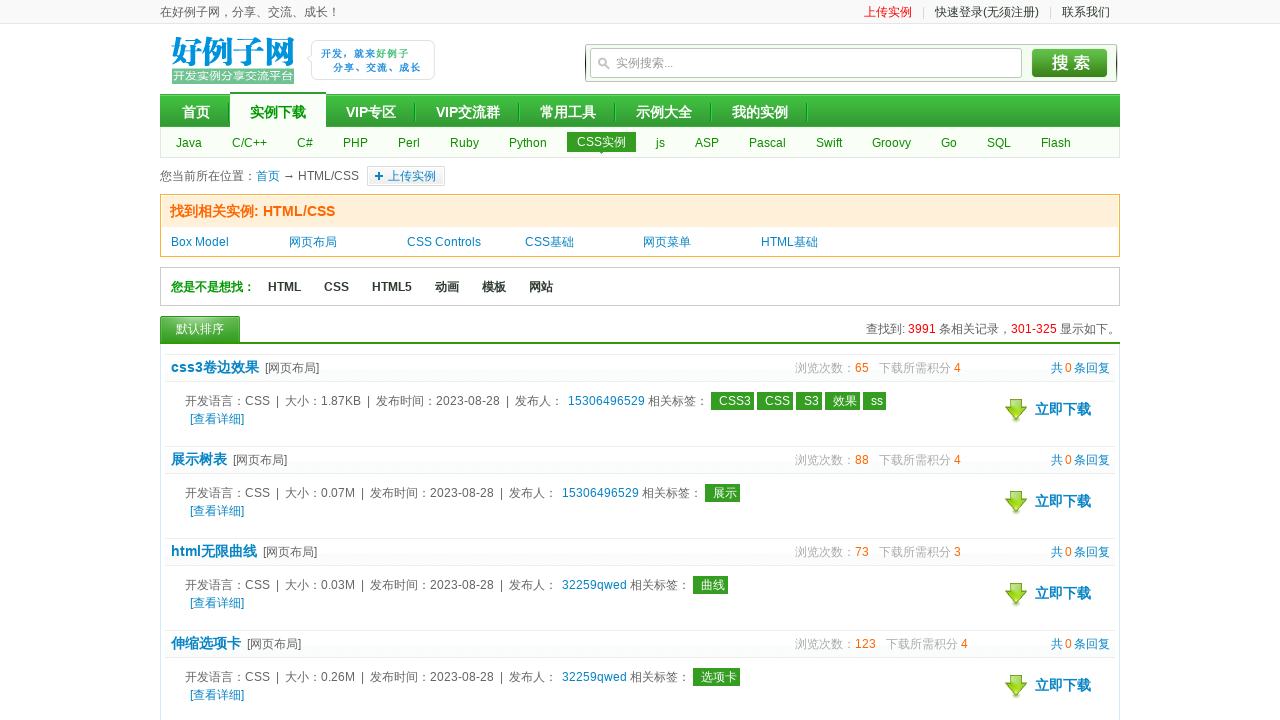

Clicked next page button (iteration 13/24) at (1056, 576) on xpath=//*[@id="content"]/div[5]/div/div/div[1]/div[2]/a >> nth=-2
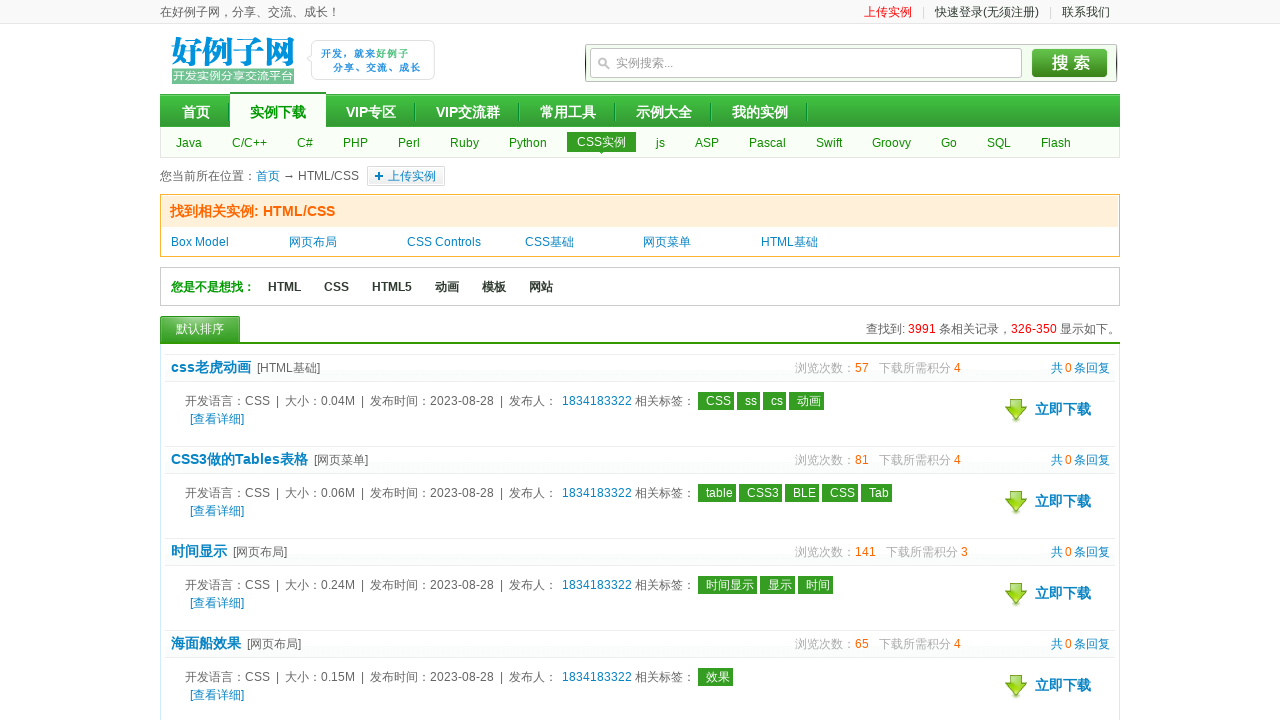

Waited for page content to load
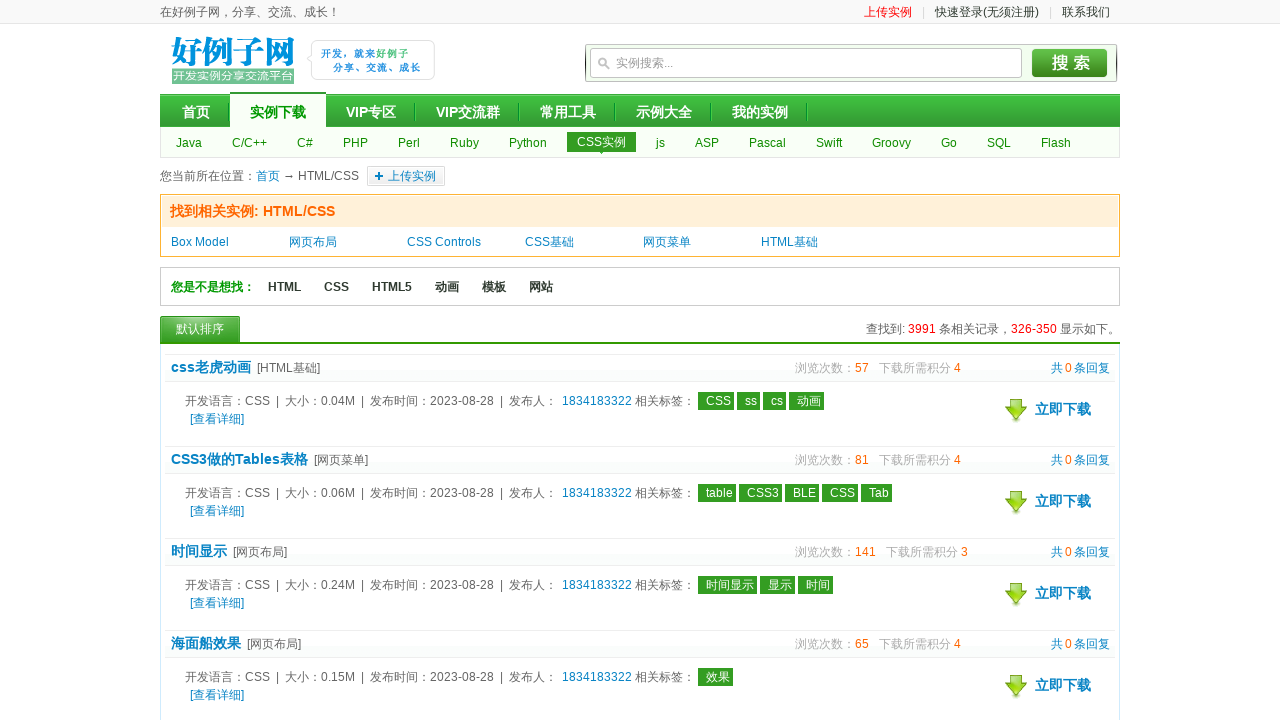

CSS examples list verified on page 14
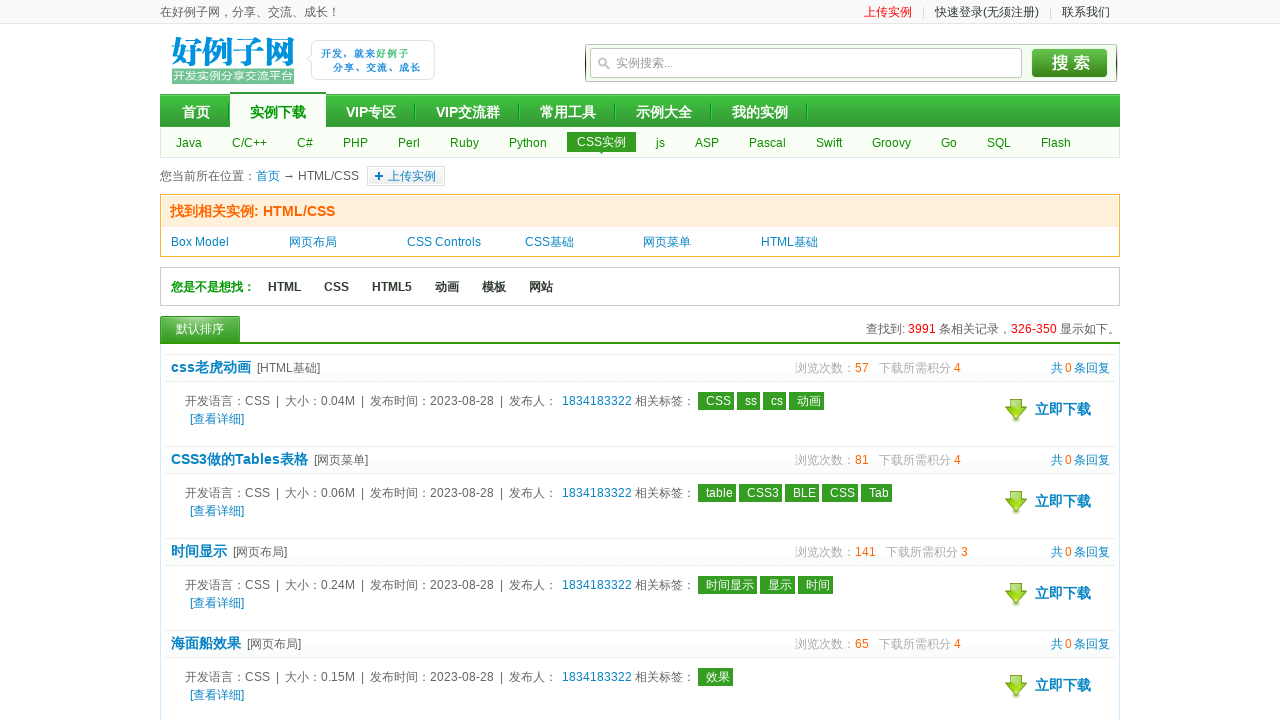

Clicked next page button (iteration 14/24) at (1056, 576) on xpath=//*[@id="content"]/div[5]/div/div/div[1]/div[2]/a >> nth=-2
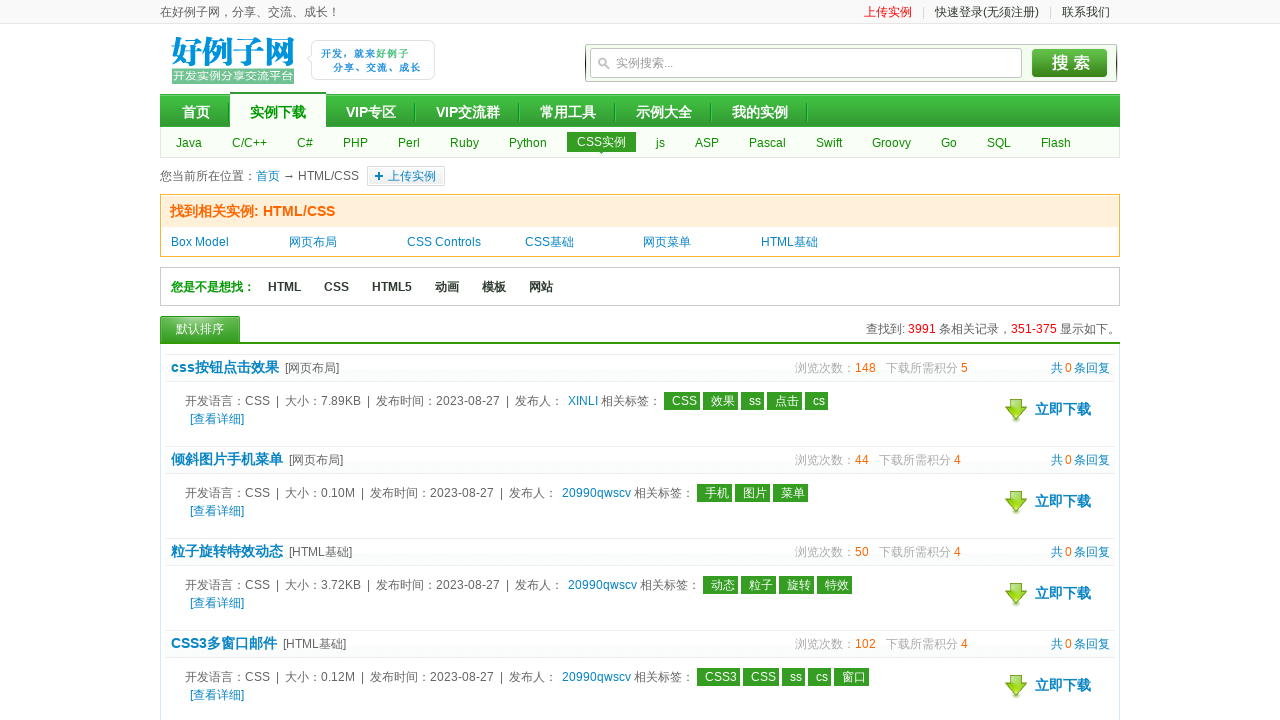

Waited for page content to load
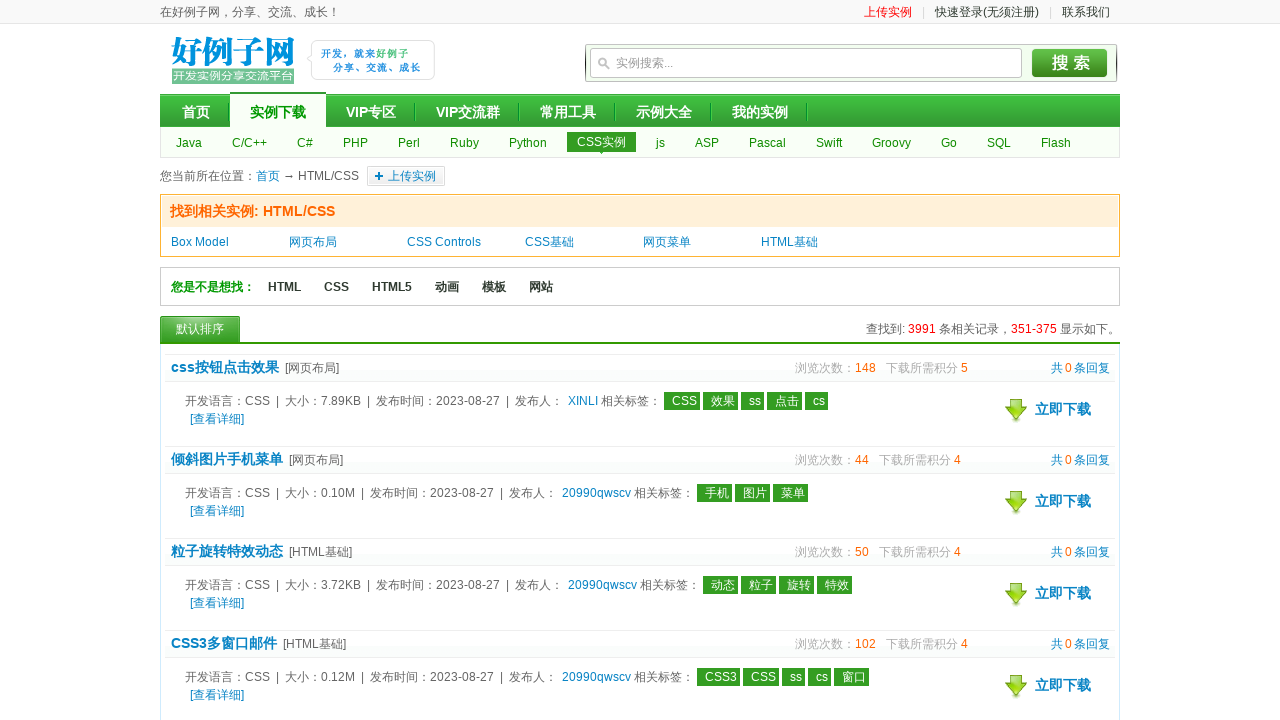

CSS examples list verified on page 15
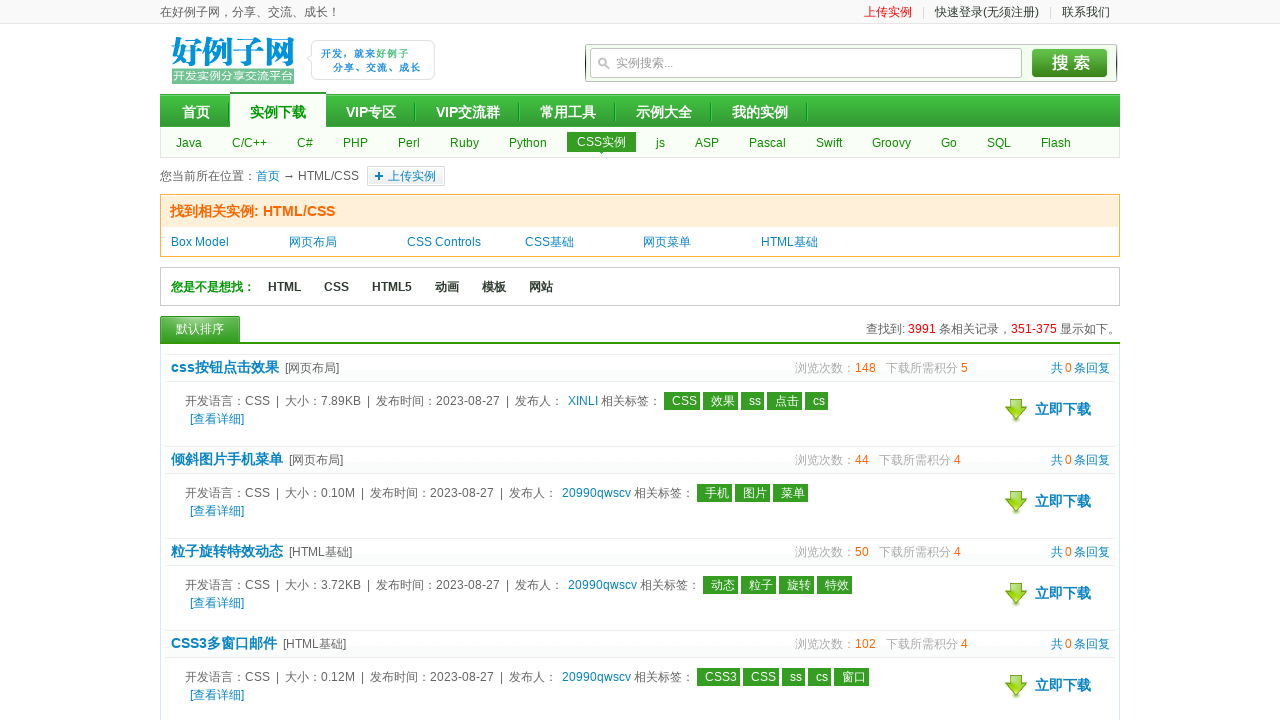

Clicked next page button (iteration 15/24) at (1056, 576) on xpath=//*[@id="content"]/div[5]/div/div/div[1]/div[2]/a >> nth=-2
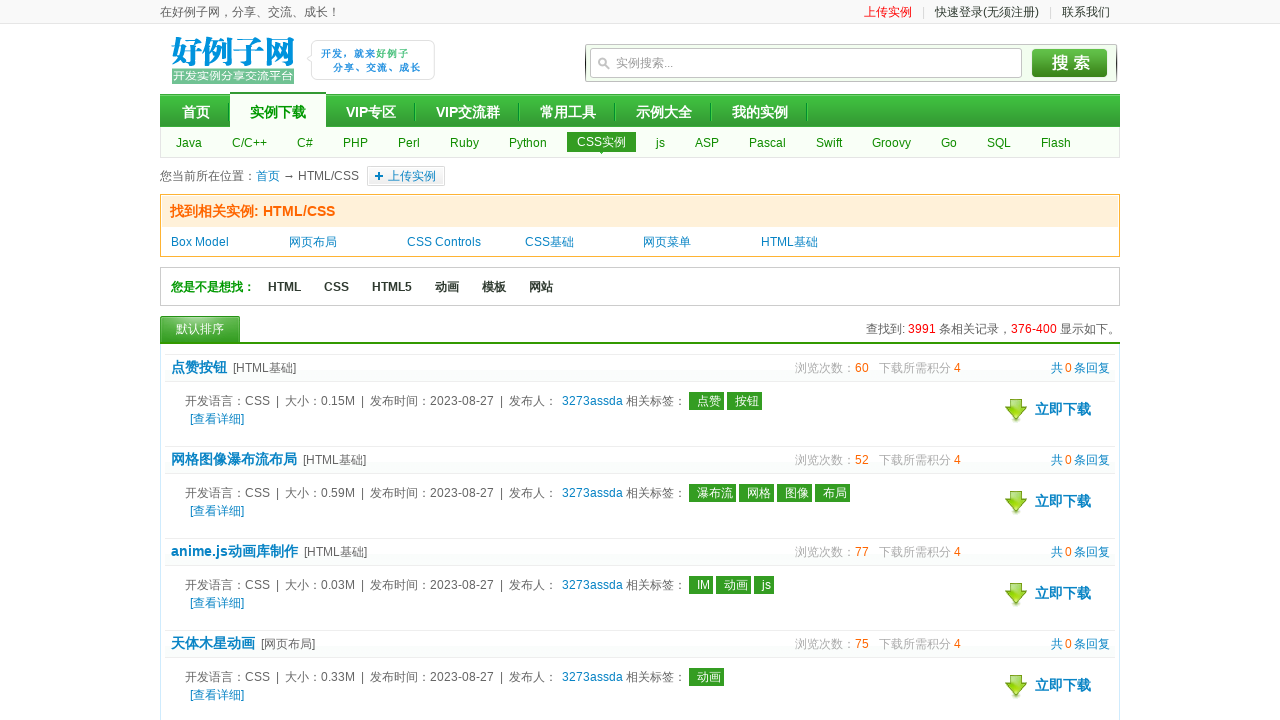

Waited for page content to load
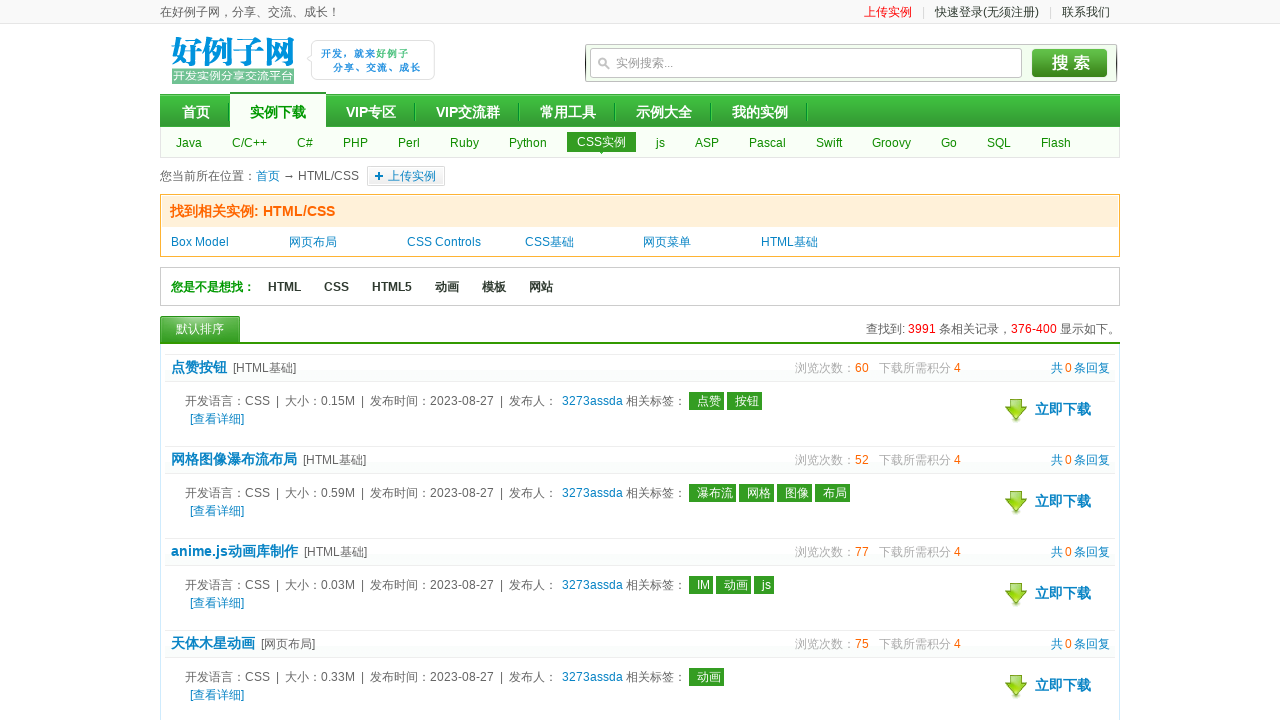

CSS examples list verified on page 16
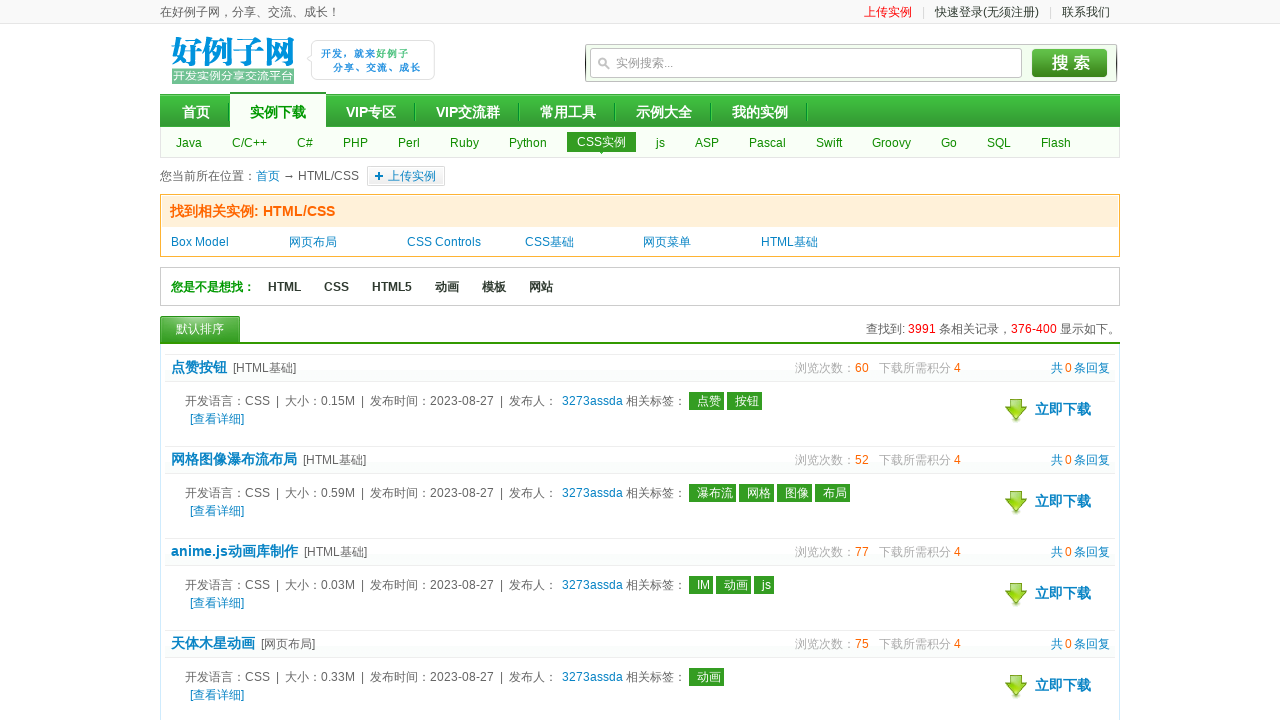

Clicked next page button (iteration 16/24) at (1056, 576) on xpath=//*[@id="content"]/div[5]/div/div/div[1]/div[2]/a >> nth=-2
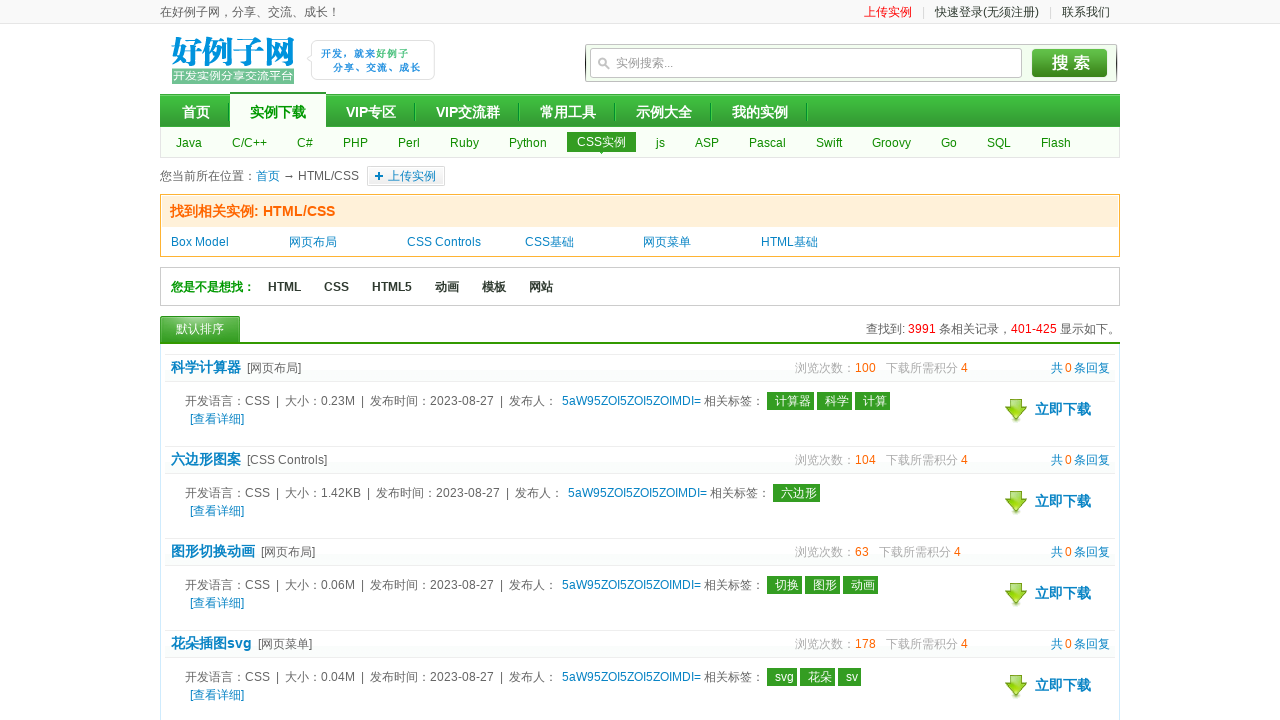

Waited for page content to load
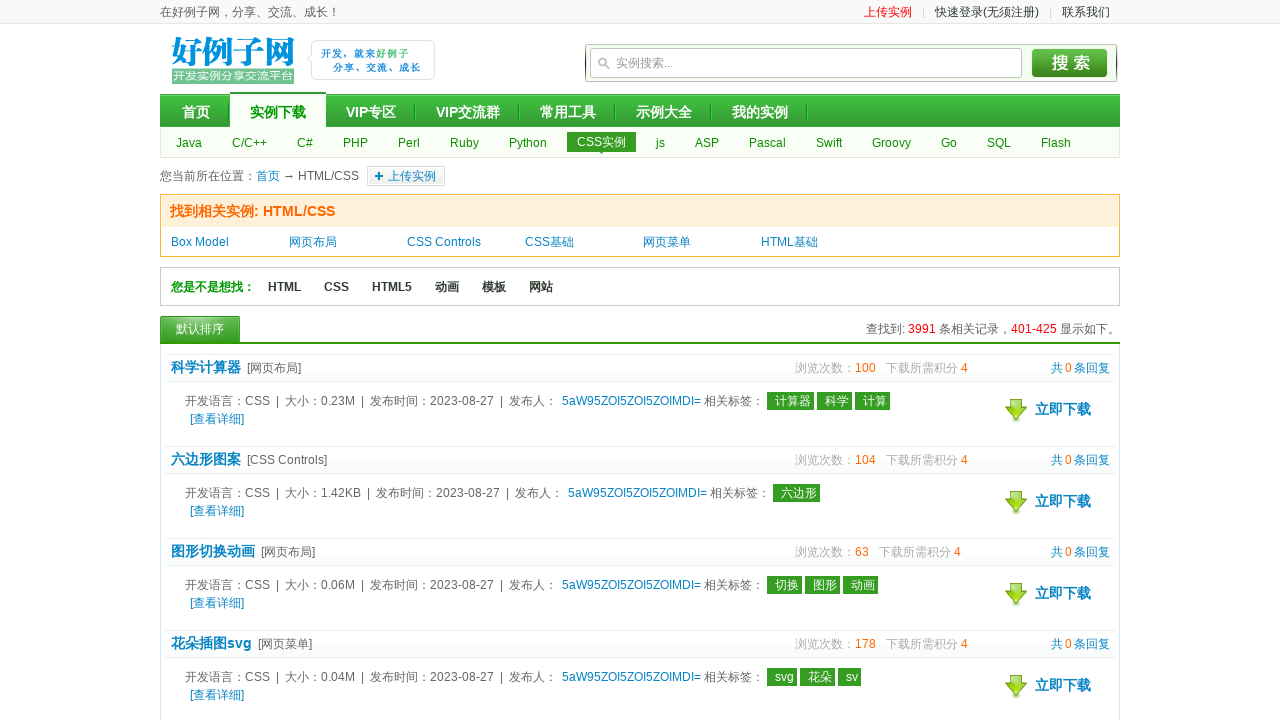

CSS examples list verified on page 17
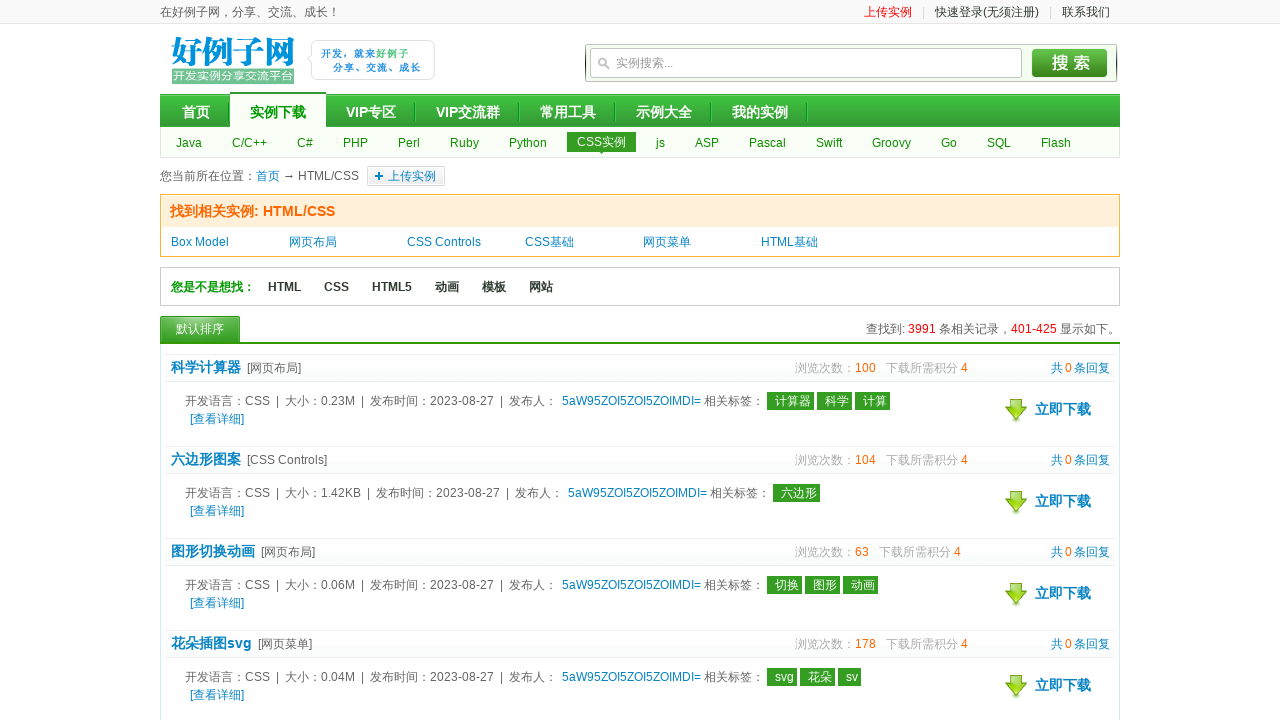

Clicked next page button (iteration 17/24) at (1056, 576) on xpath=//*[@id="content"]/div[5]/div/div/div[1]/div[2]/a >> nth=-2
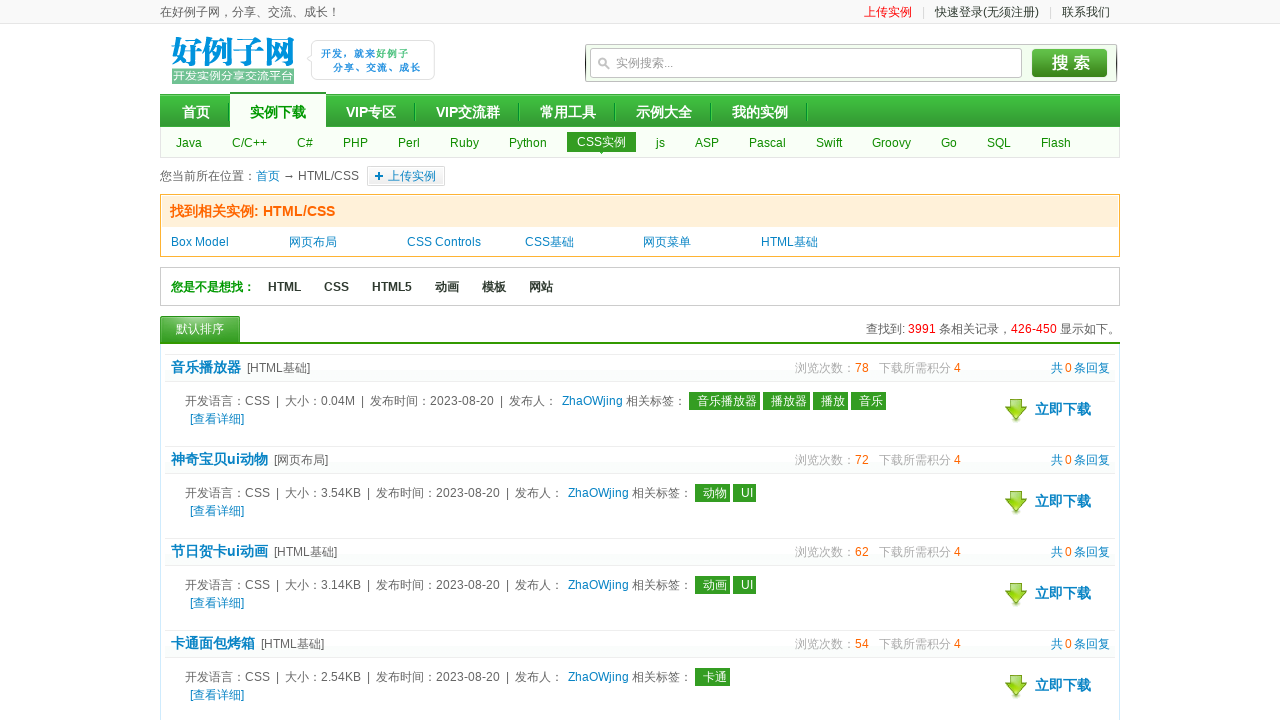

Waited for page content to load
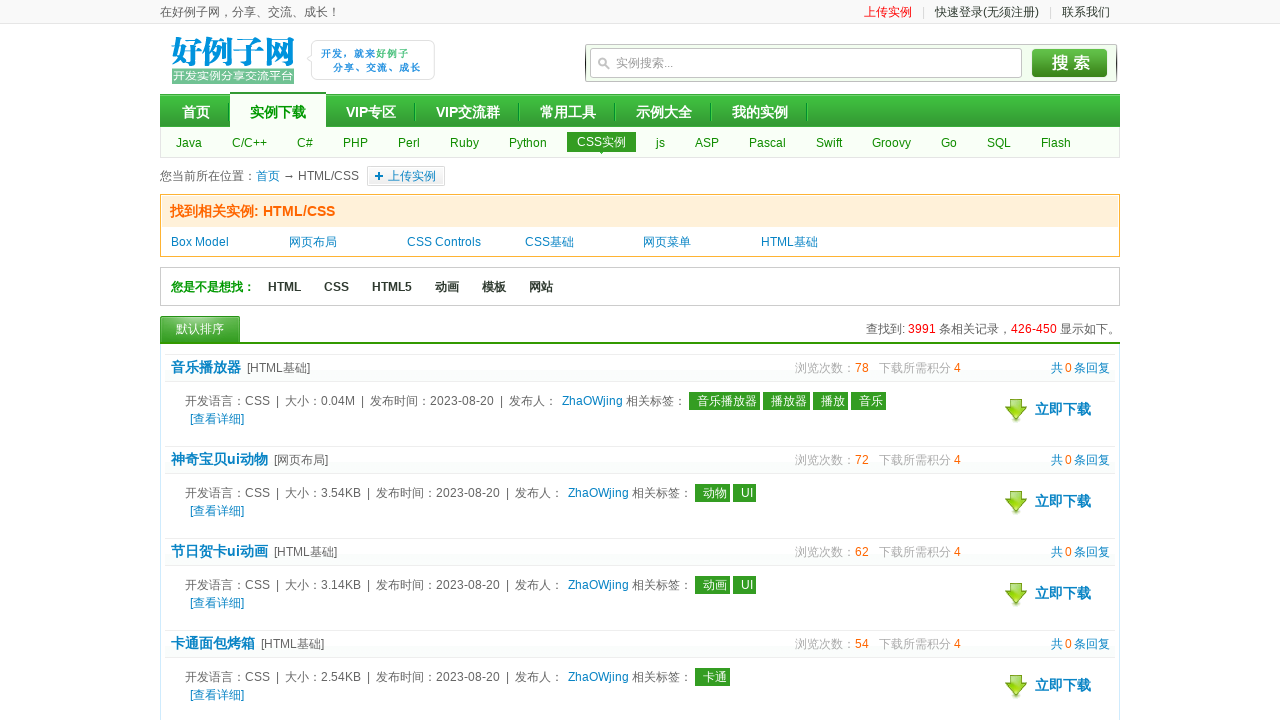

CSS examples list verified on page 18
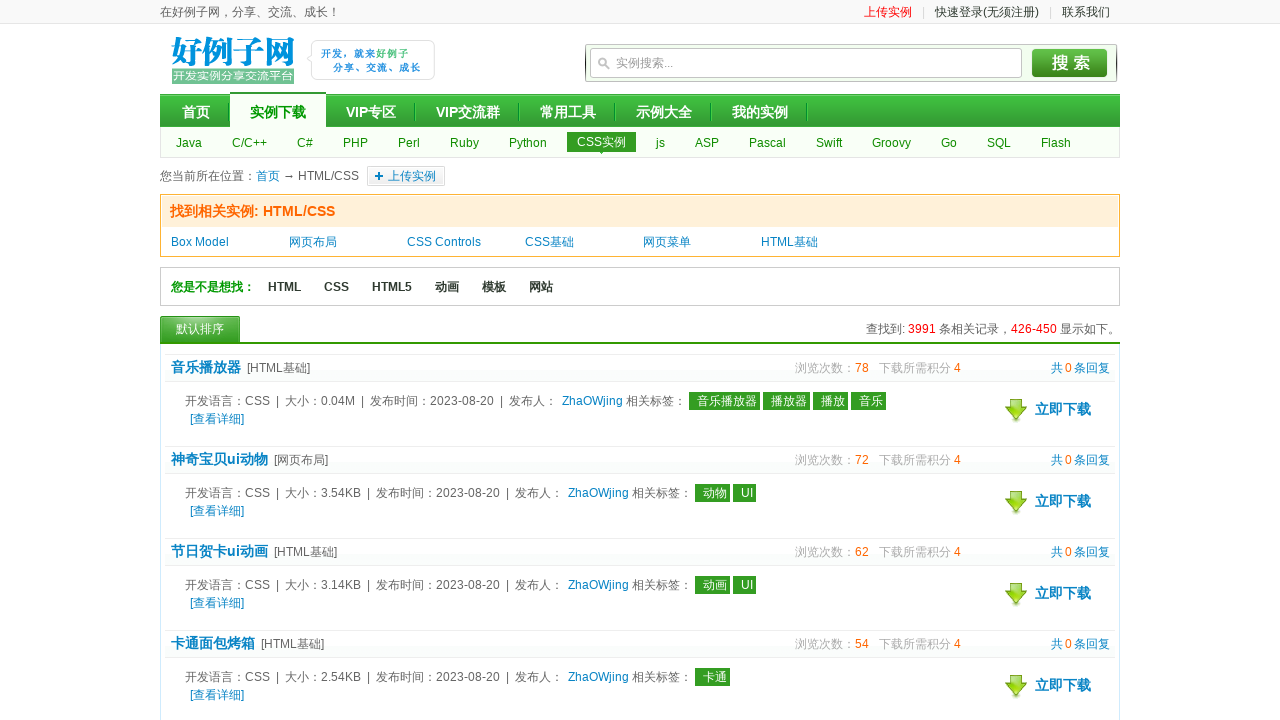

Clicked next page button (iteration 18/24) at (1056, 576) on xpath=//*[@id="content"]/div[5]/div/div/div[1]/div[2]/a >> nth=-2
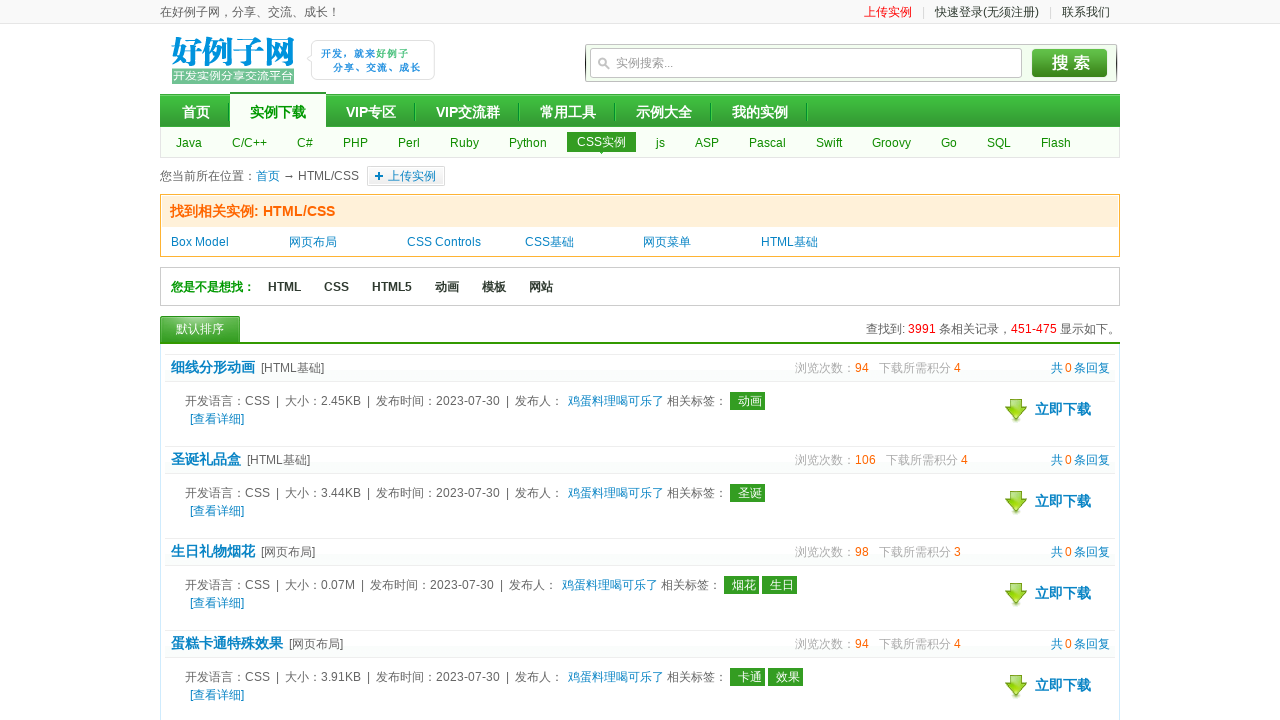

Waited for page content to load
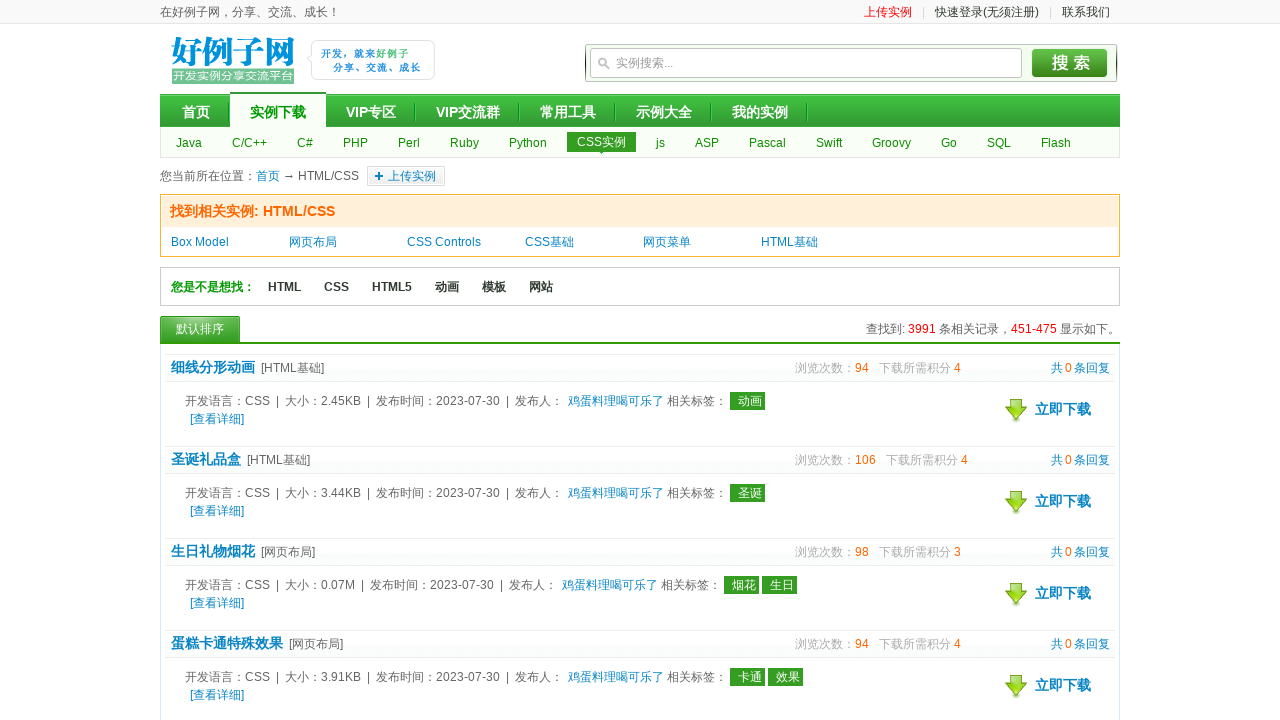

CSS examples list verified on page 19
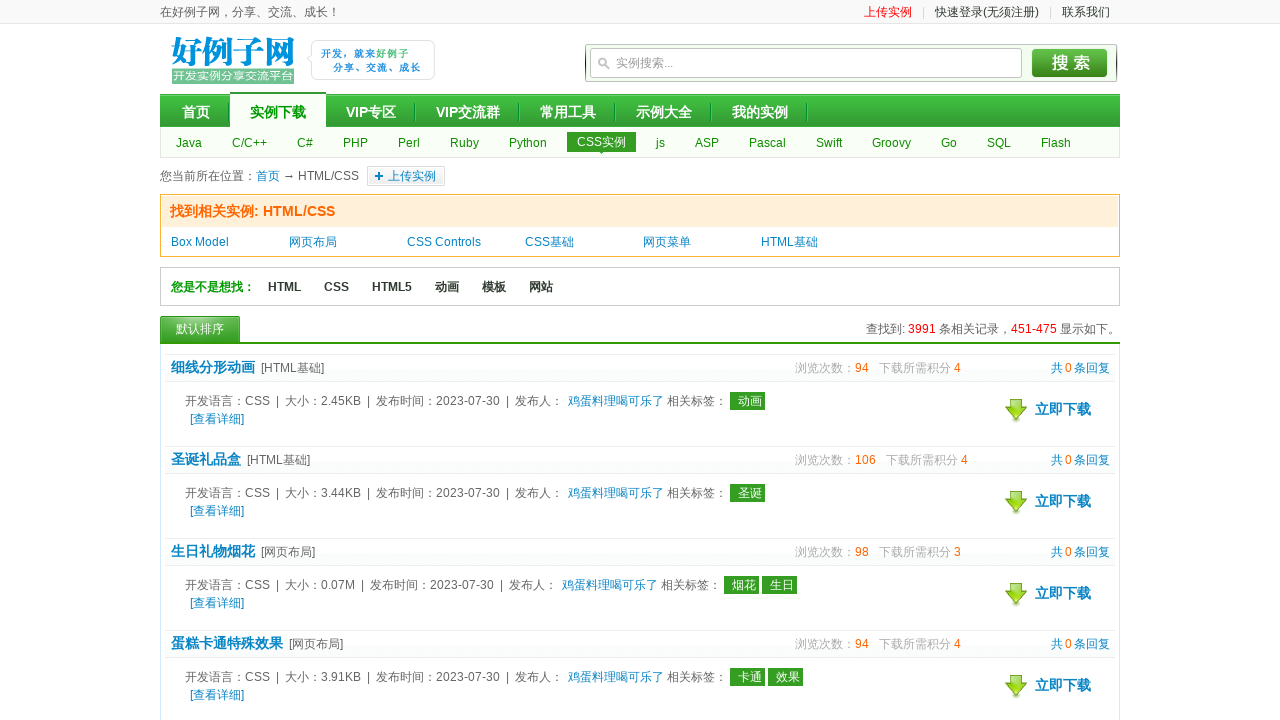

Clicked next page button (iteration 19/24) at (1056, 576) on xpath=//*[@id="content"]/div[5]/div/div/div[1]/div[2]/a >> nth=-2
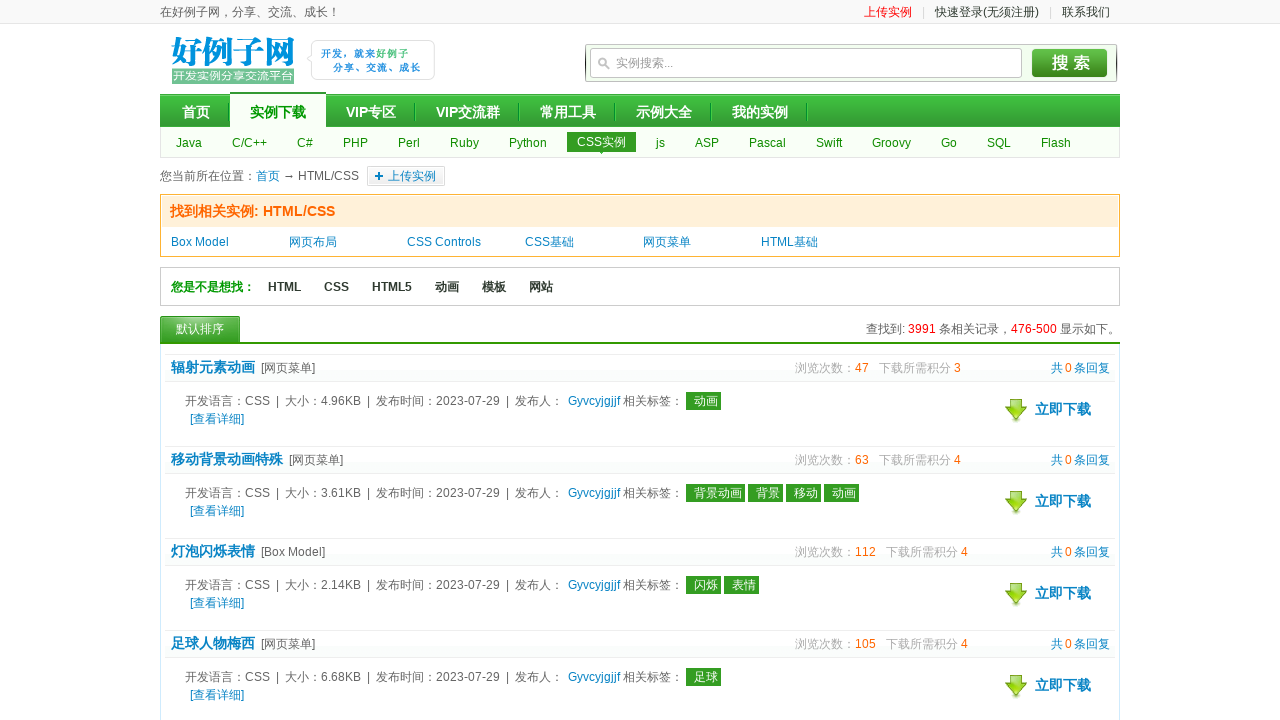

Waited for page content to load
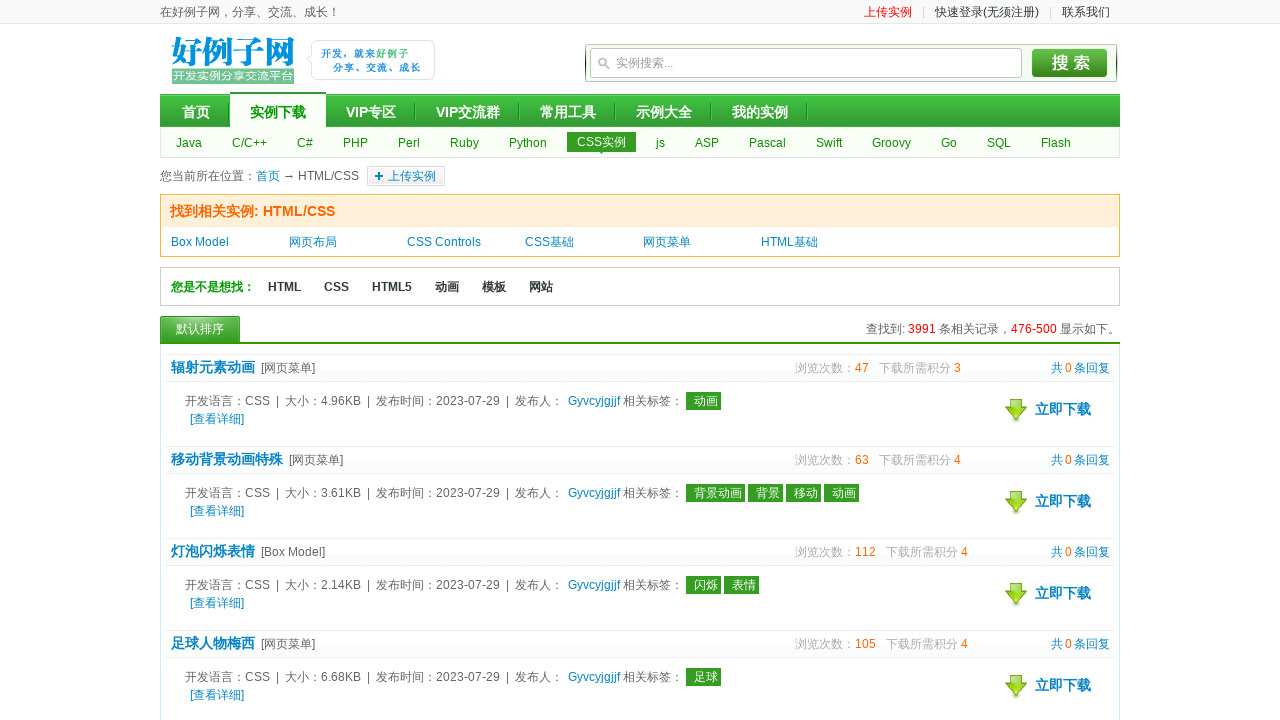

CSS examples list verified on page 20
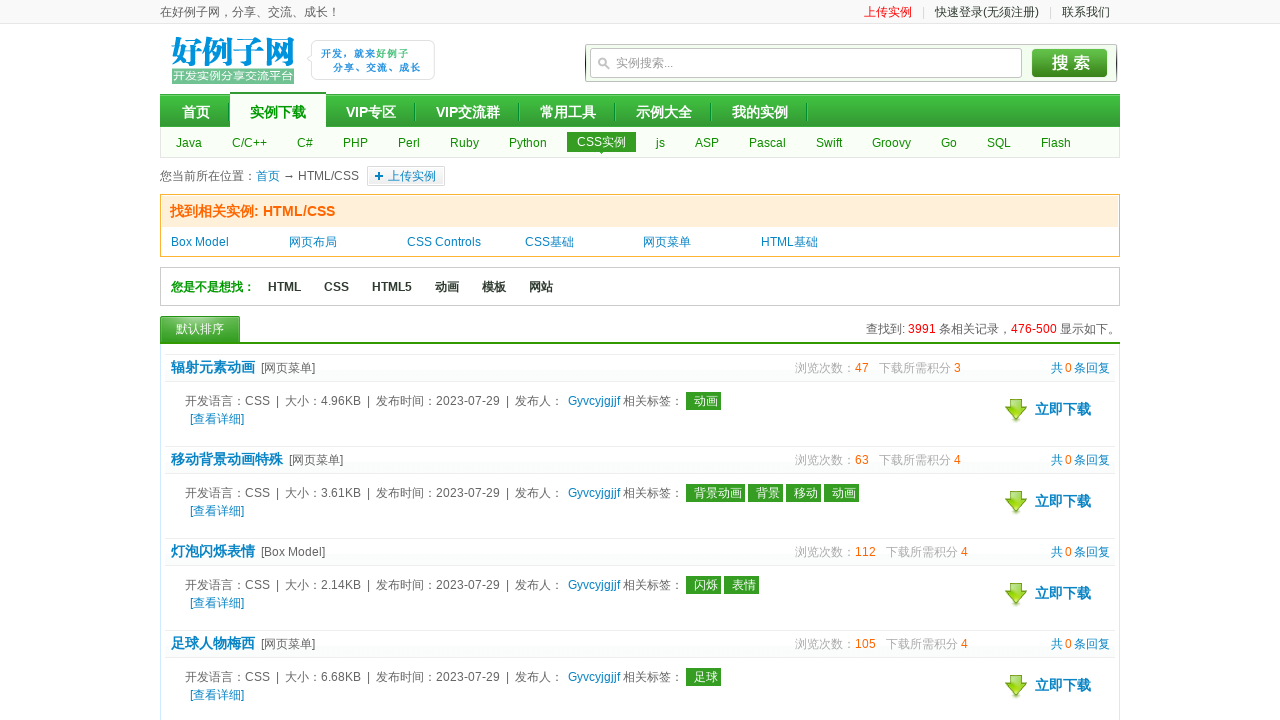

Clicked next page button (iteration 20/24) at (1056, 576) on xpath=//*[@id="content"]/div[5]/div/div/div[1]/div[2]/a >> nth=-2
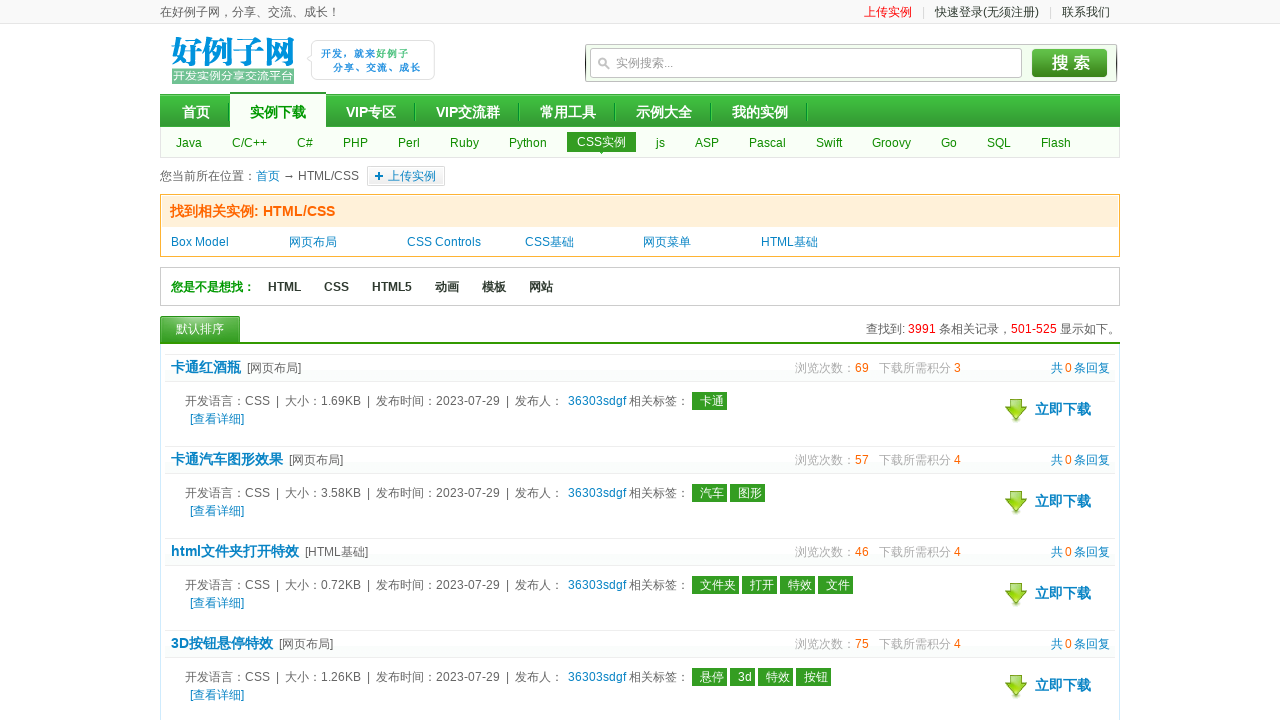

Waited for page content to load
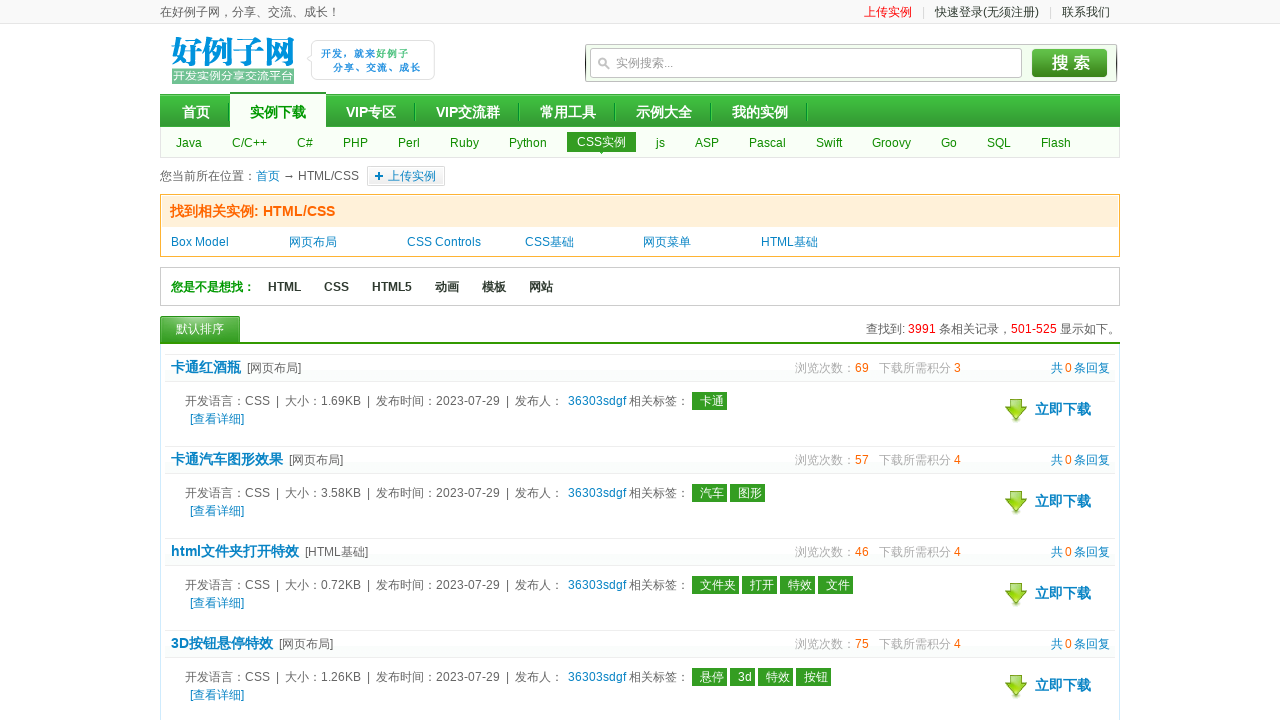

CSS examples list verified on page 21
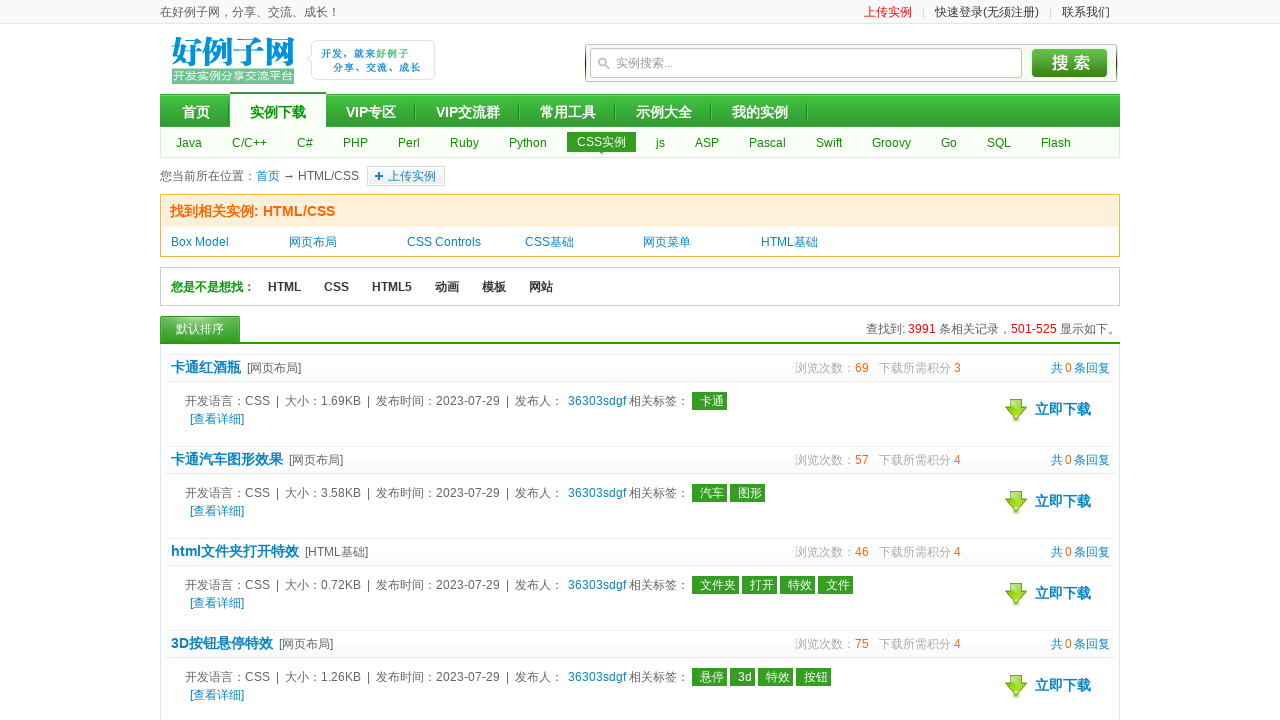

Clicked next page button (iteration 21/24) at (1056, 576) on xpath=//*[@id="content"]/div[5]/div/div/div[1]/div[2]/a >> nth=-2
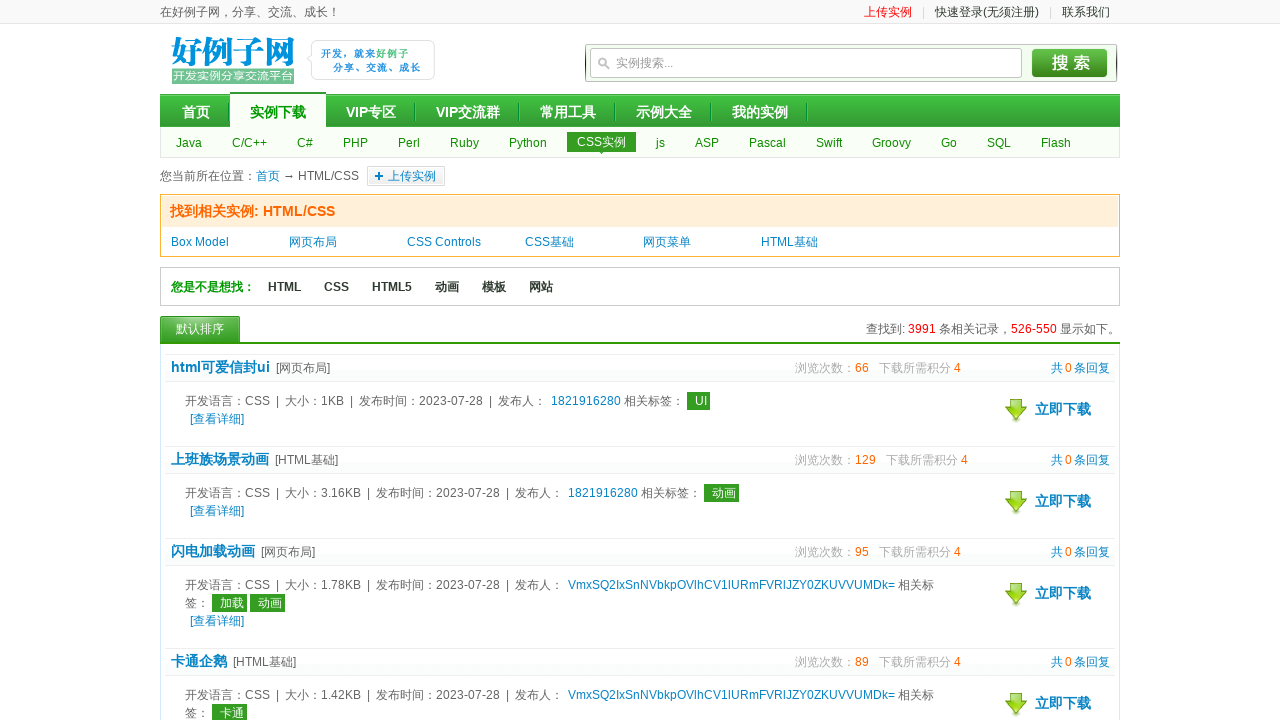

Waited for page content to load
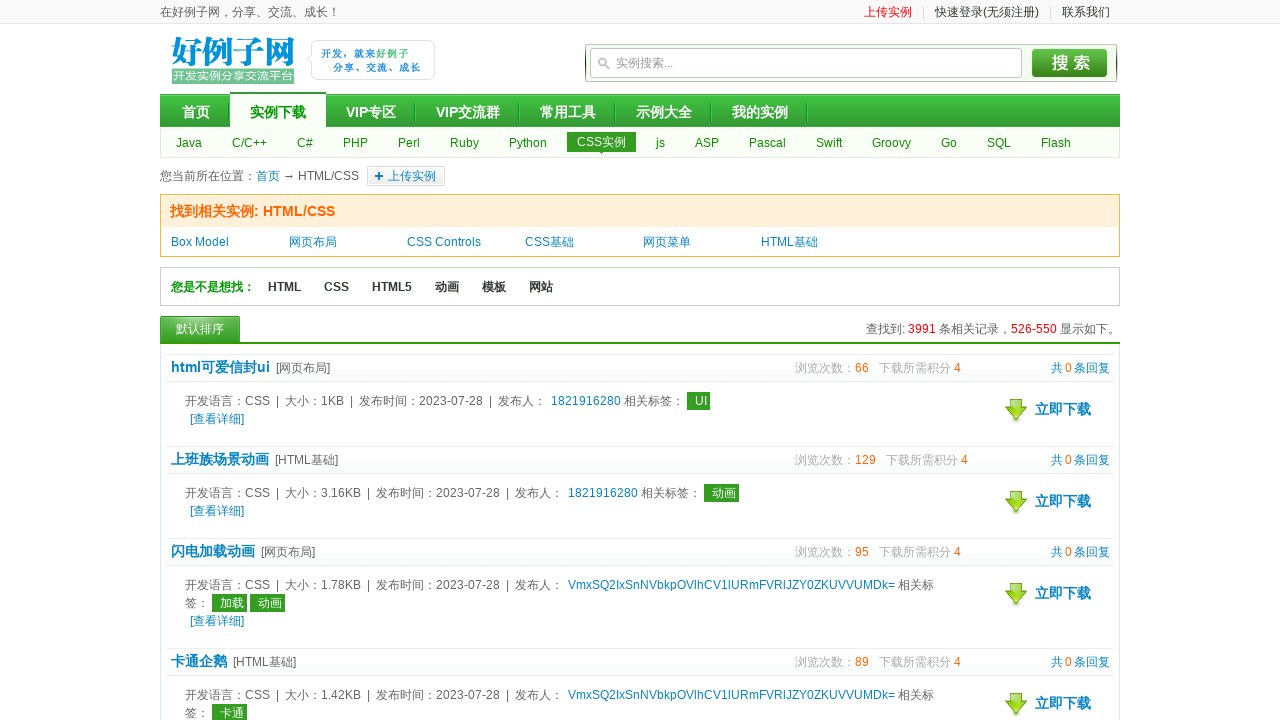

CSS examples list verified on page 22
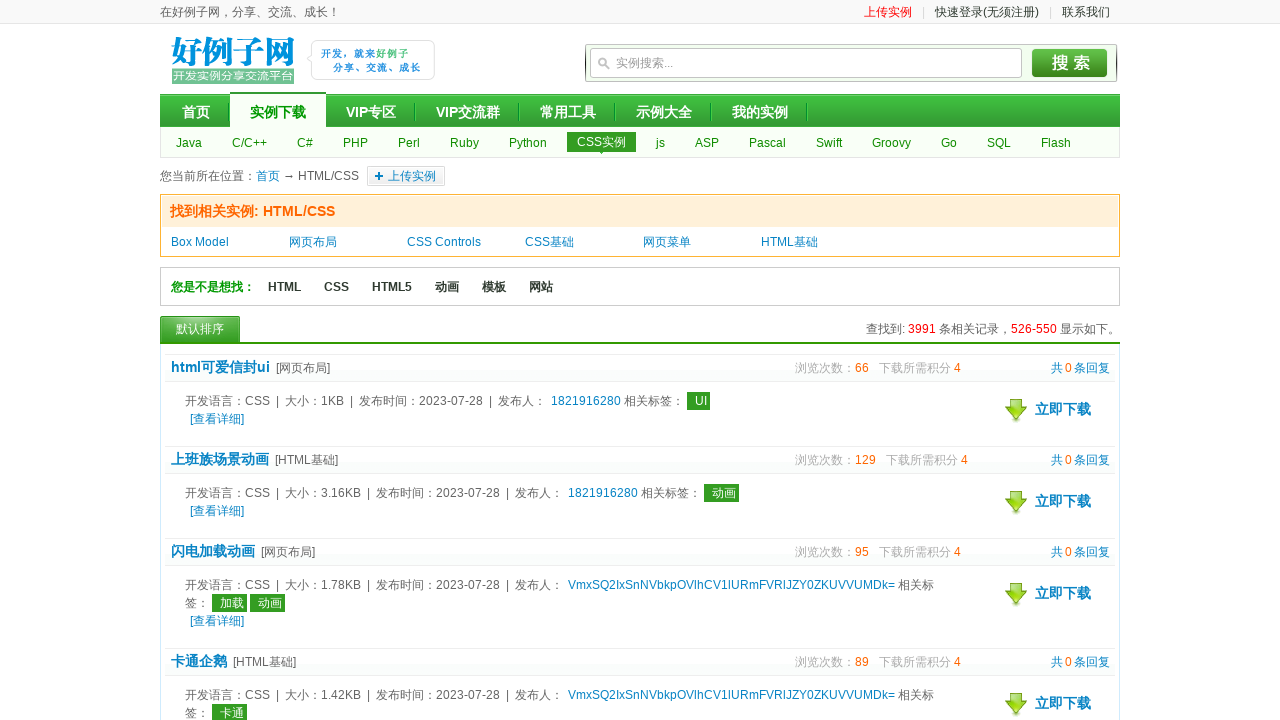

Clicked next page button (iteration 22/24) at (1056, 576) on xpath=//*[@id="content"]/div[5]/div/div/div[1]/div[2]/a >> nth=-2
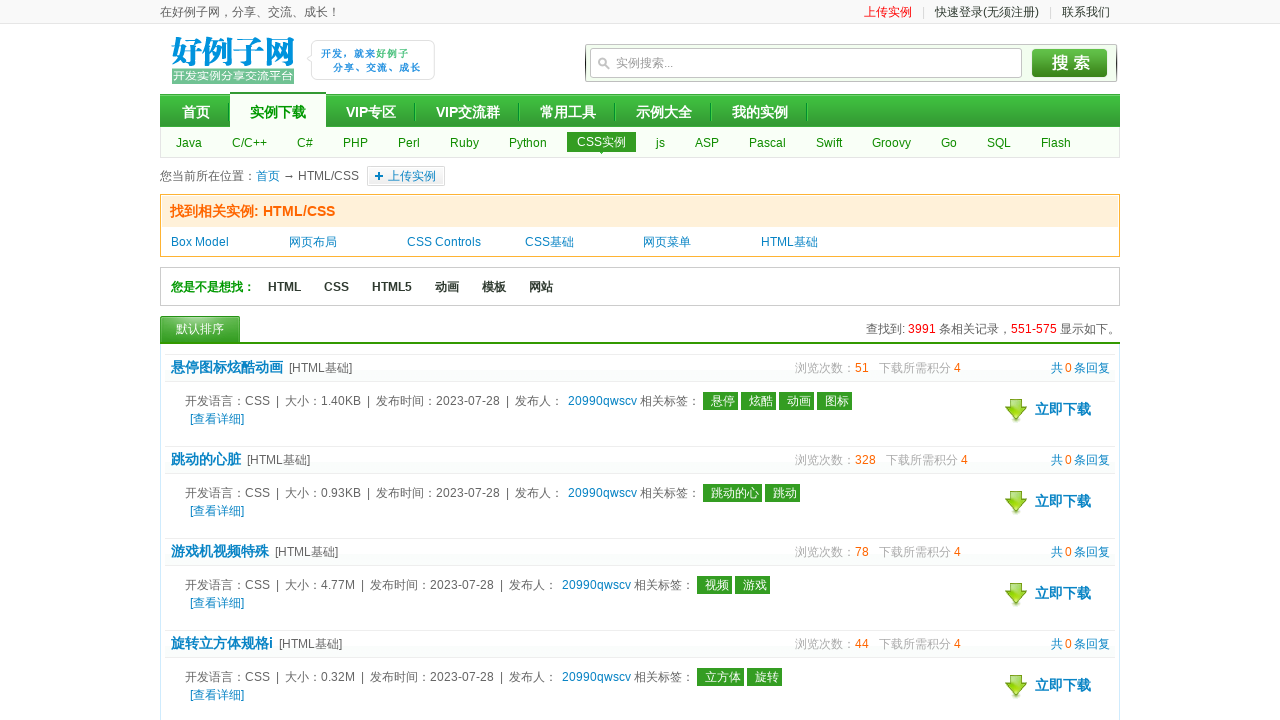

Waited for page content to load
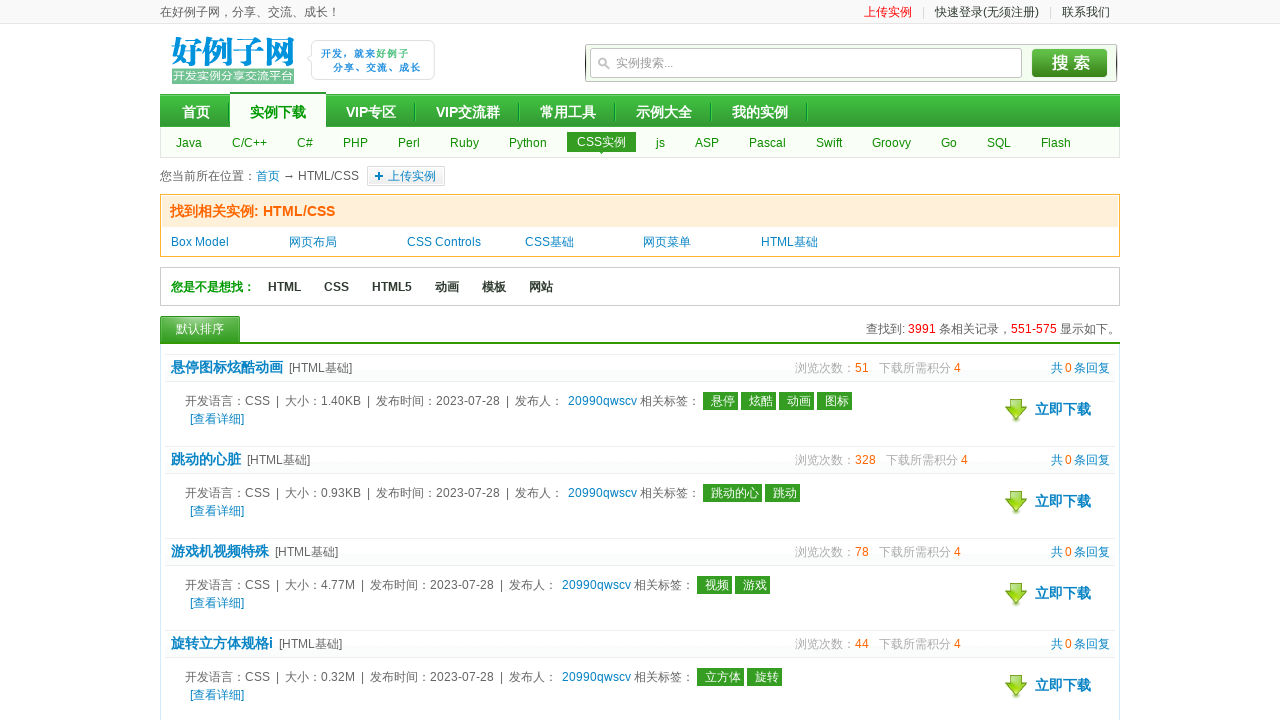

CSS examples list verified on page 23
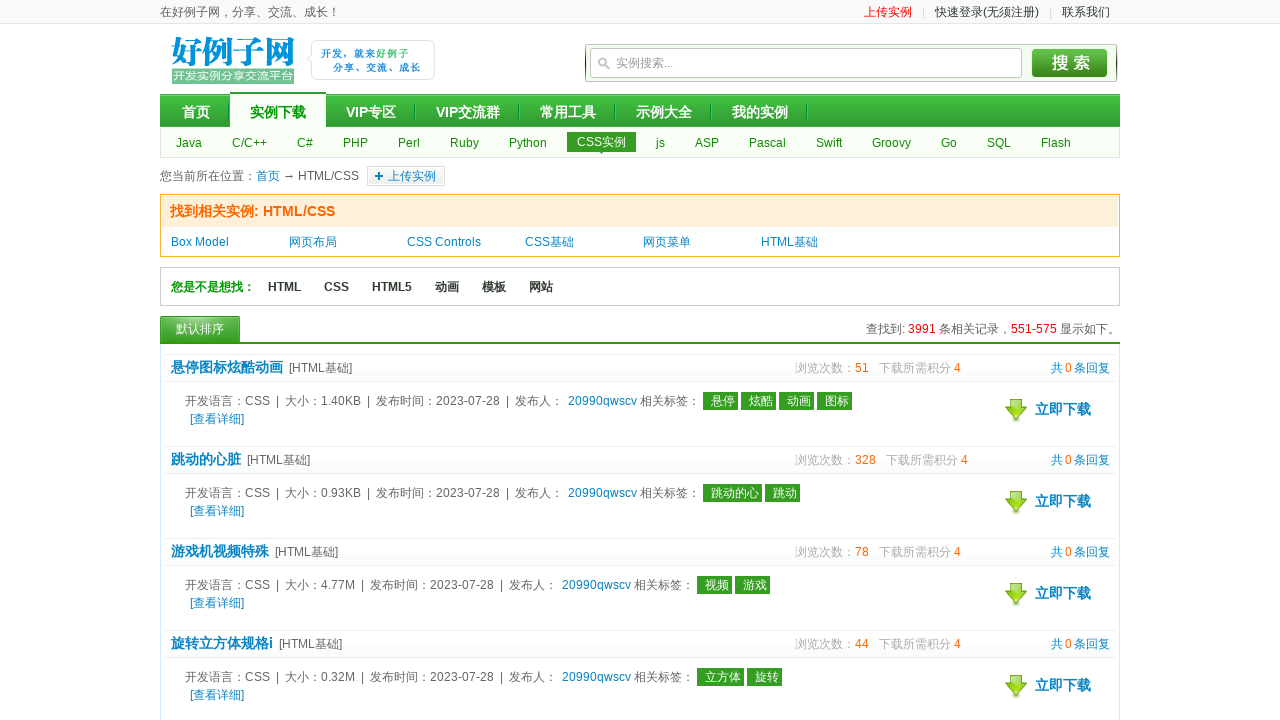

Clicked next page button (iteration 23/24) at (1056, 576) on xpath=//*[@id="content"]/div[5]/div/div/div[1]/div[2]/a >> nth=-2
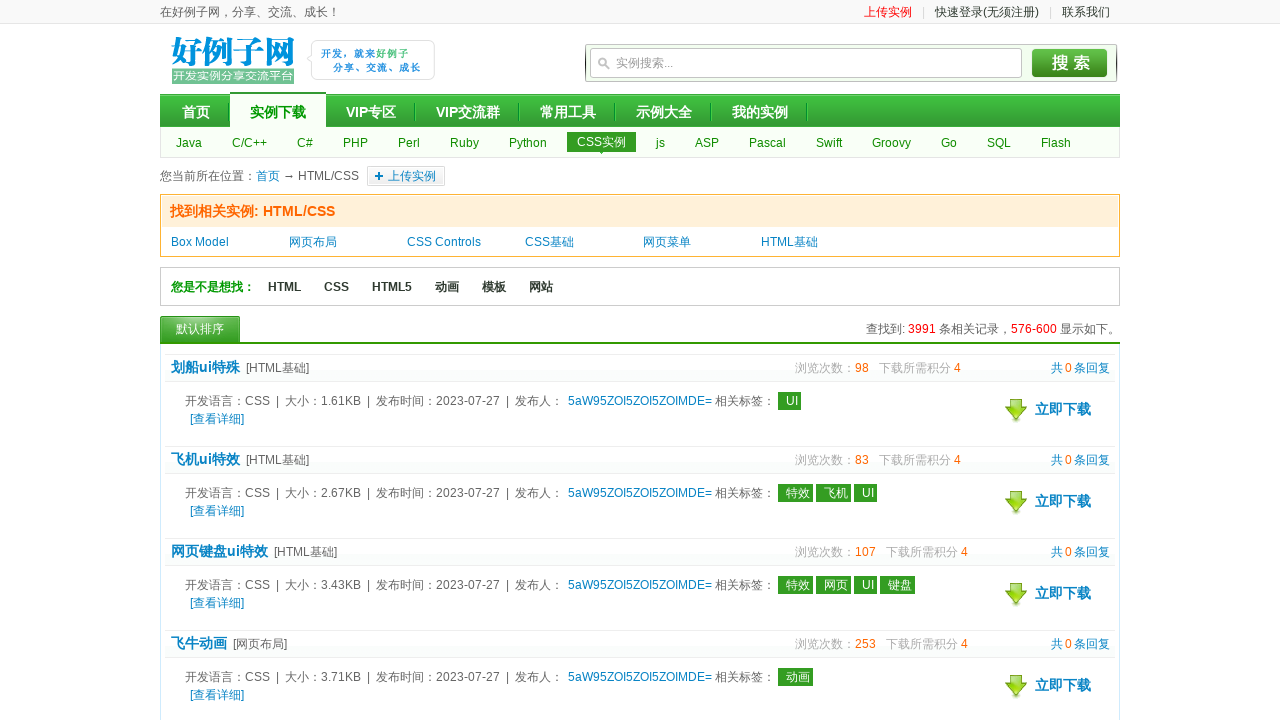

Waited for page content to load
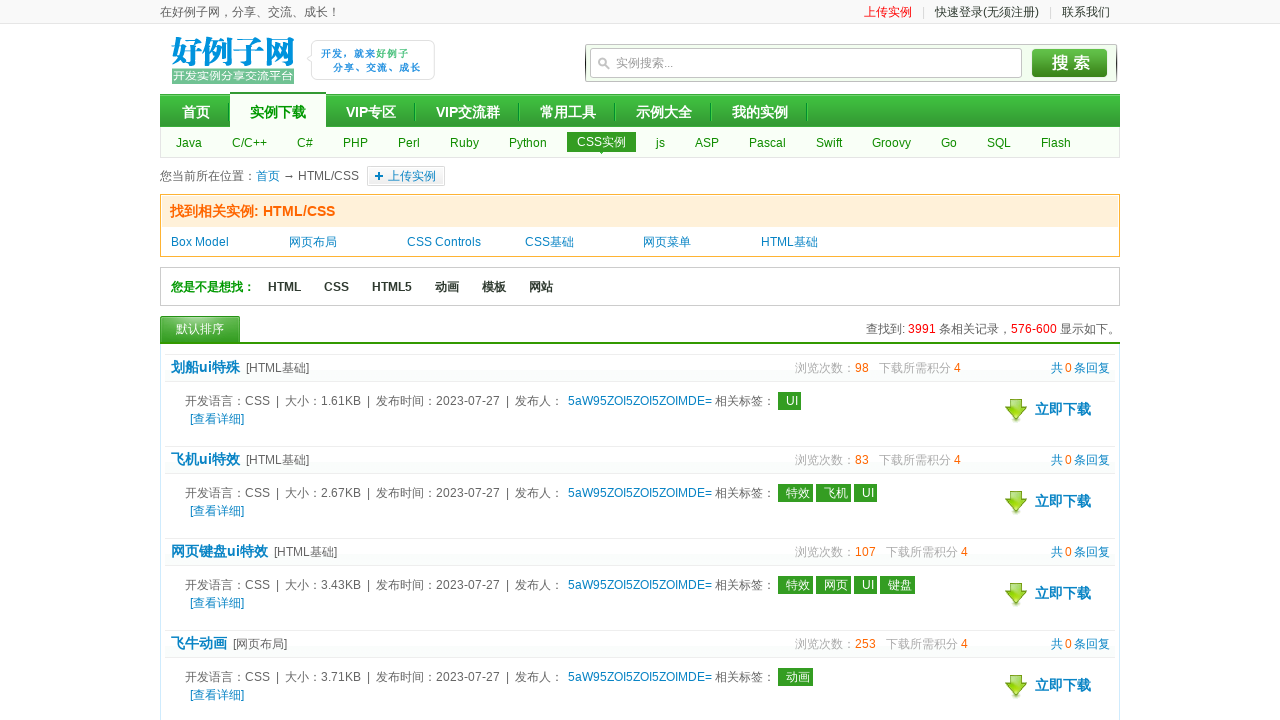

CSS examples list verified on page 24
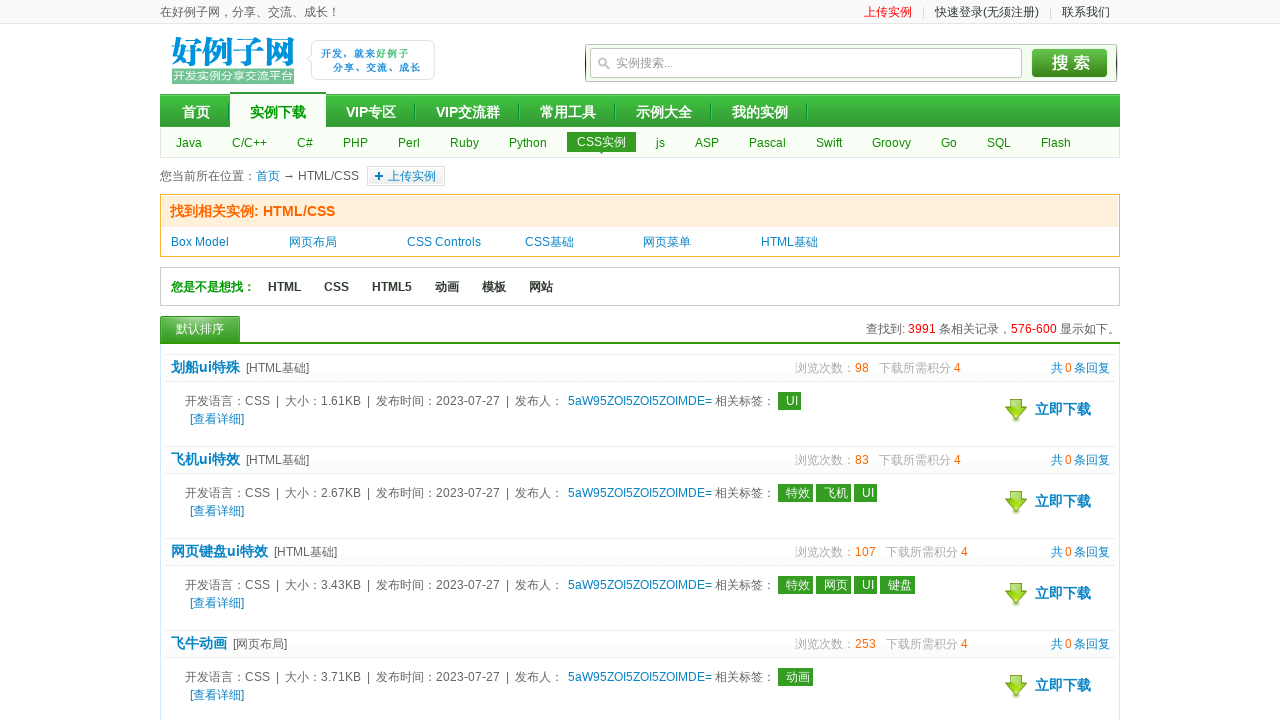

Clicked next page button (iteration 24/24) at (1056, 576) on xpath=//*[@id="content"]/div[5]/div/div/div[1]/div[2]/a >> nth=-2
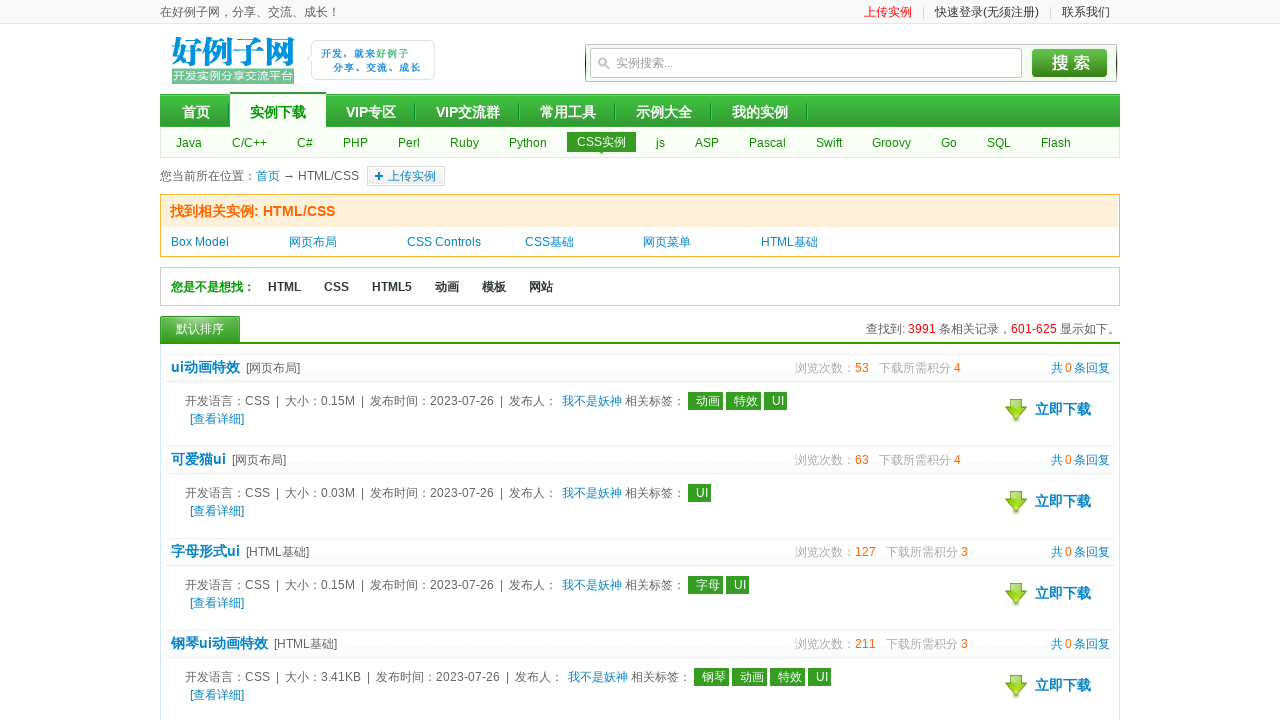

Waited for page content to load
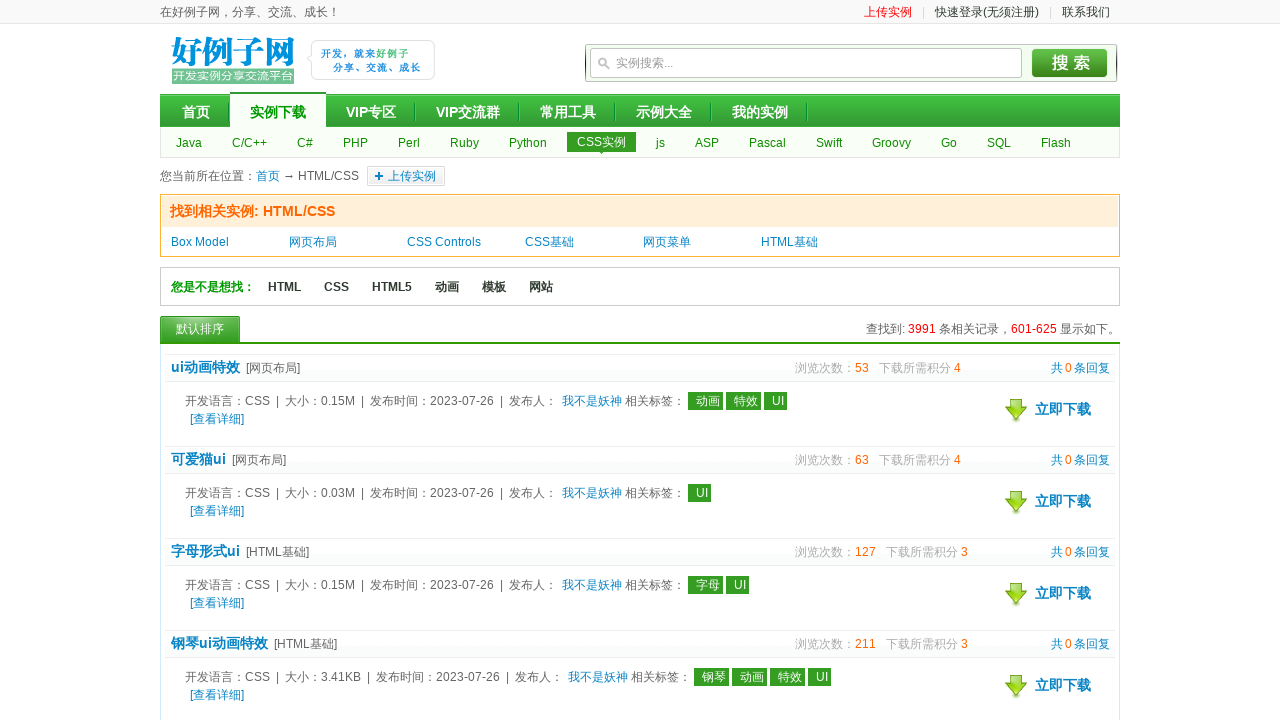

CSS examples list verified on page 25
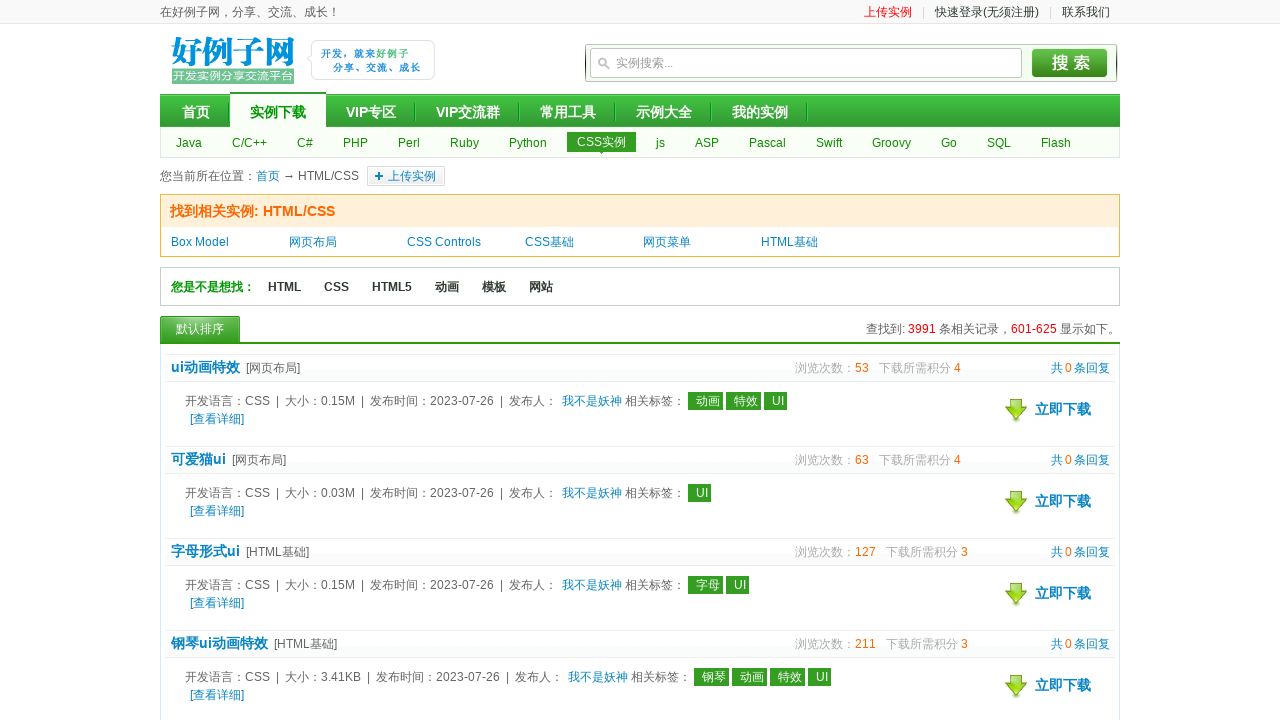

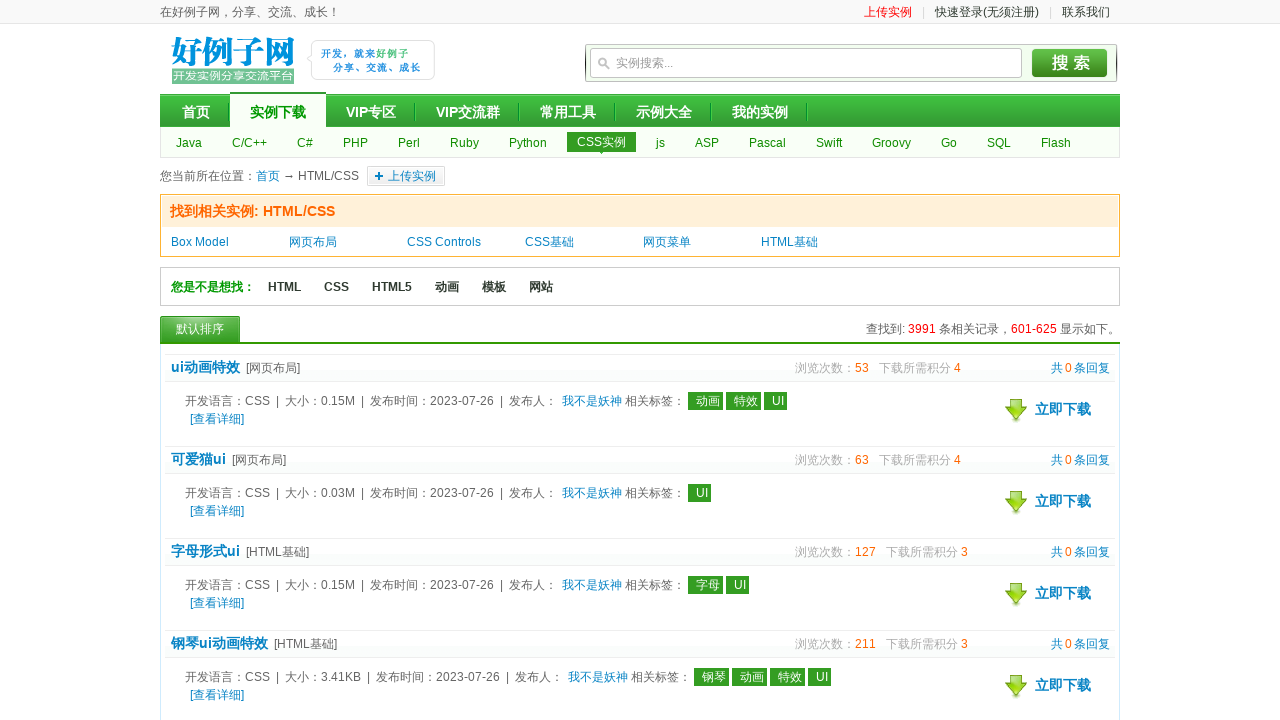